Tests the jQuery UI datepicker by navigating to a specific date (February 15, 2024) using the calendar navigation buttons and verifying the selected date appears in the input field.

Starting URL: https://jqueryui.com/datepicker/#other-months

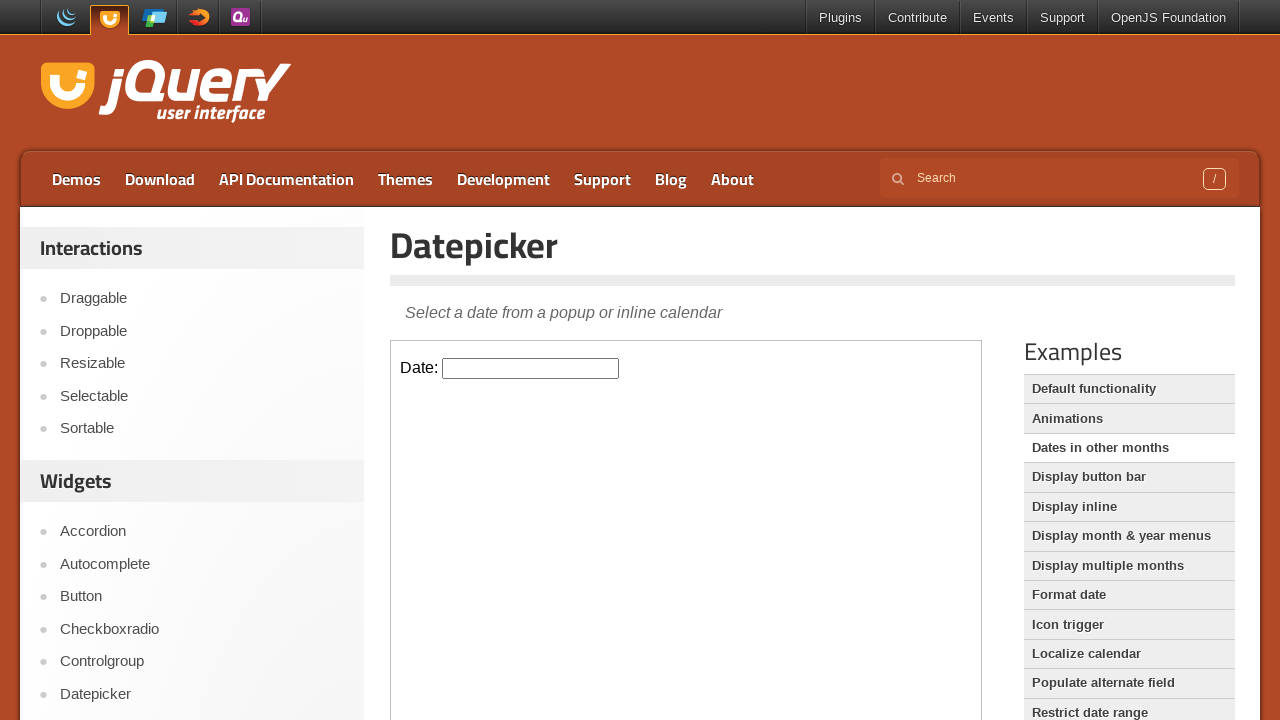

Waited for demo-frame iframe to load
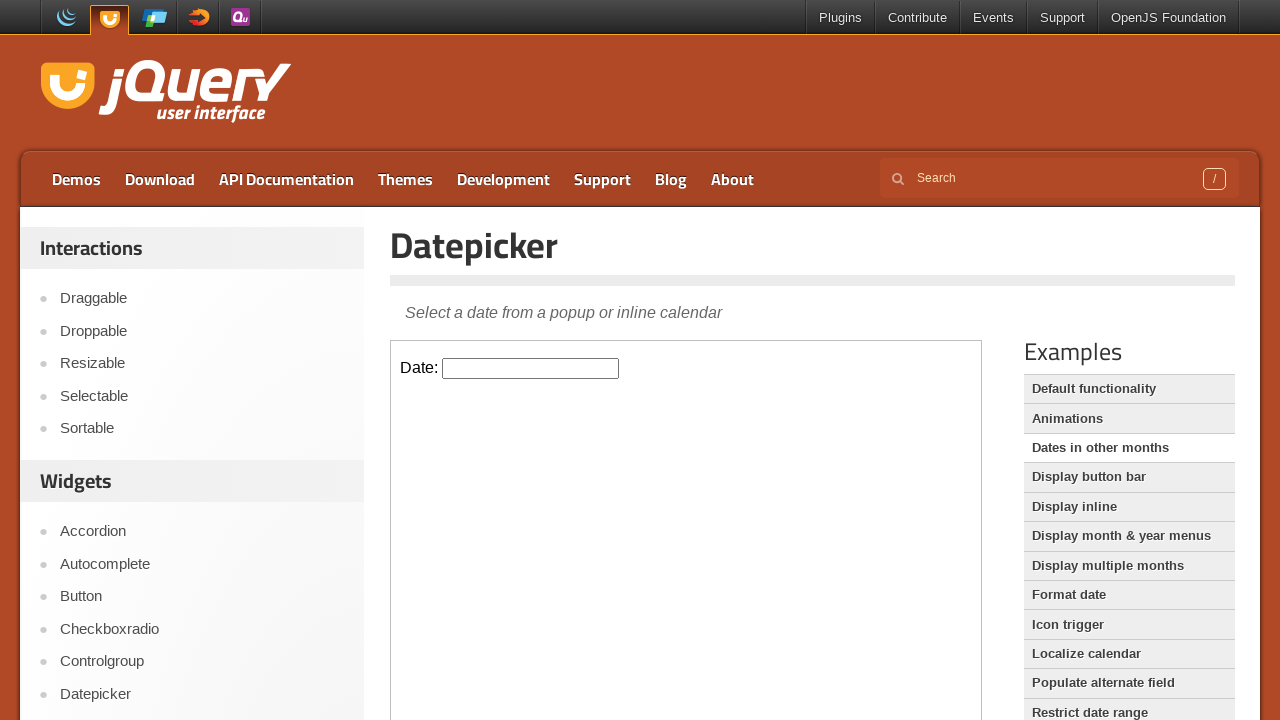

Located the demo-frame iframe
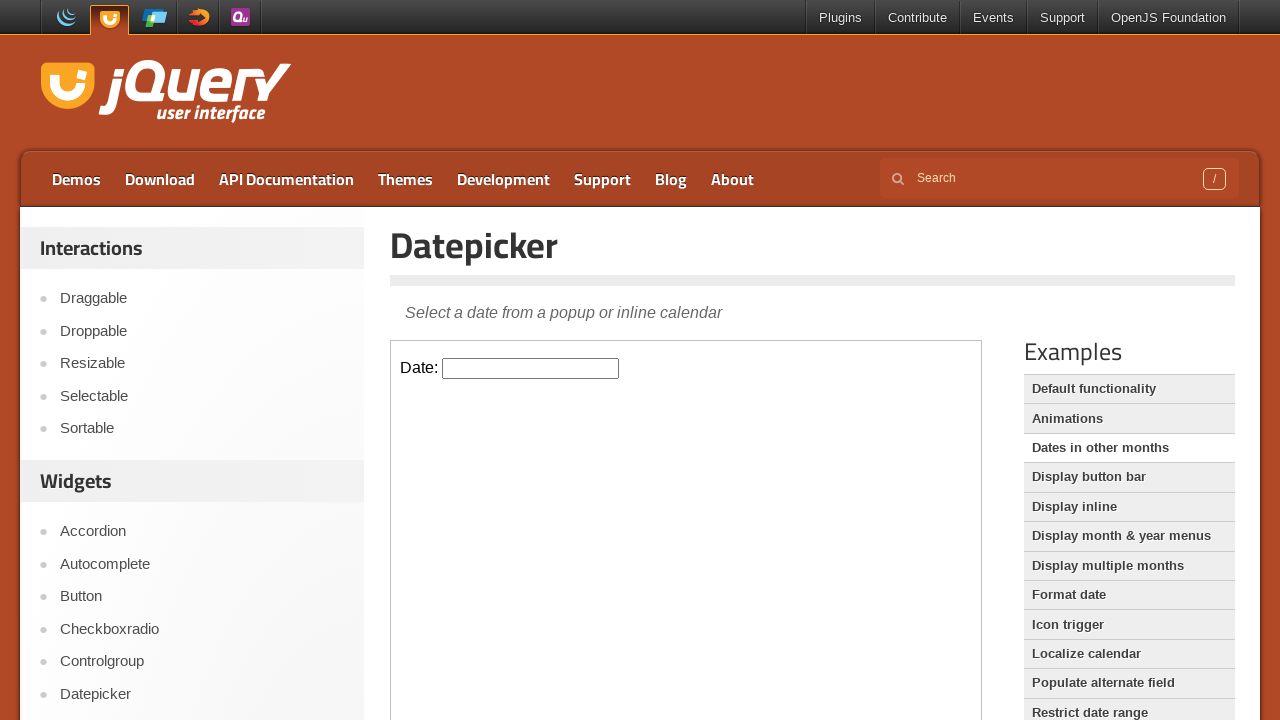

Clicked on datepicker input field to open calendar at (531, 368) on .demo-frame >> internal:control=enter-frame >> #datepicker
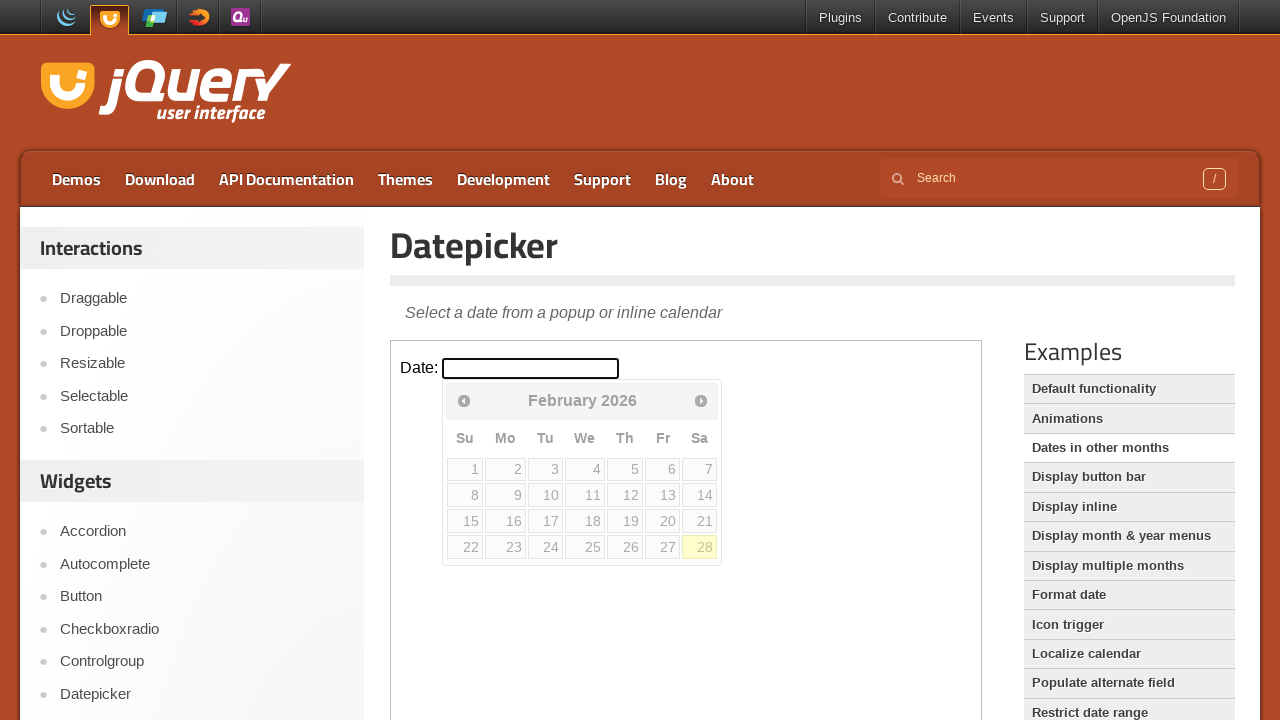

Calendar widget appeared and became visible
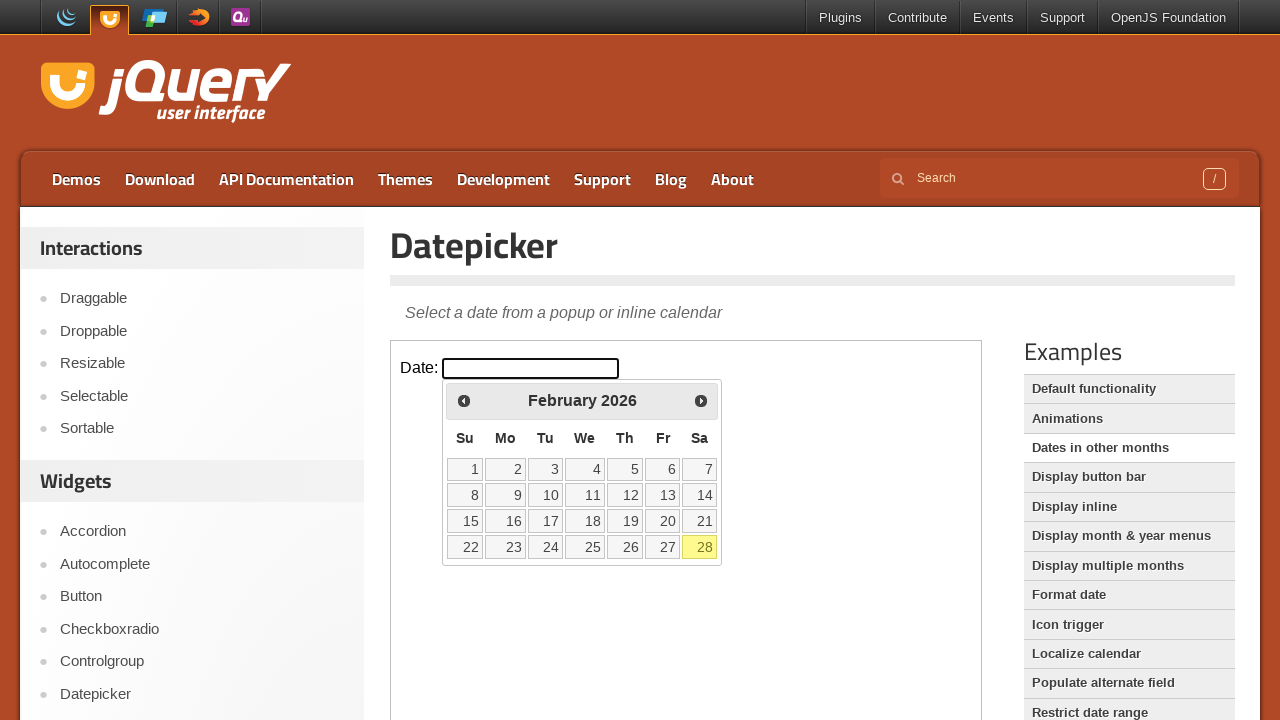

Clicked previous month button to navigate backward (currently at February 2026) at (464, 400) on .demo-frame >> internal:control=enter-frame >> .ui-datepicker-prev
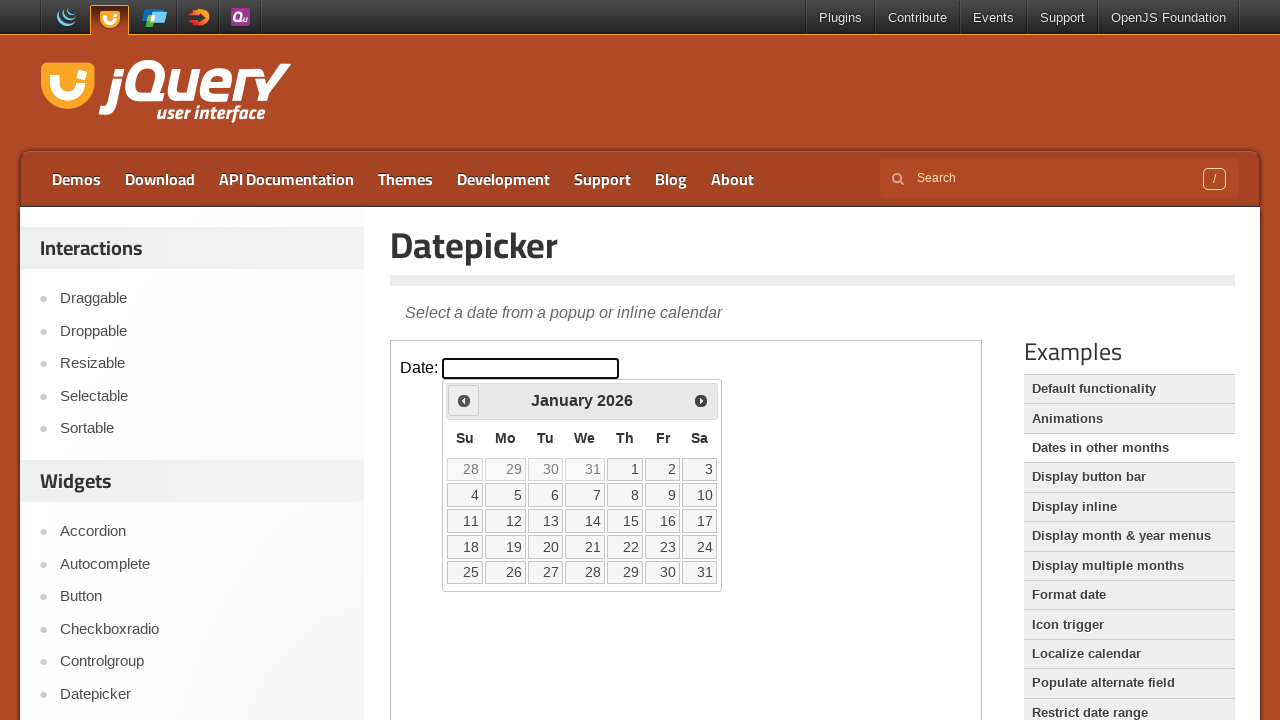

Waited 200ms for calendar to update
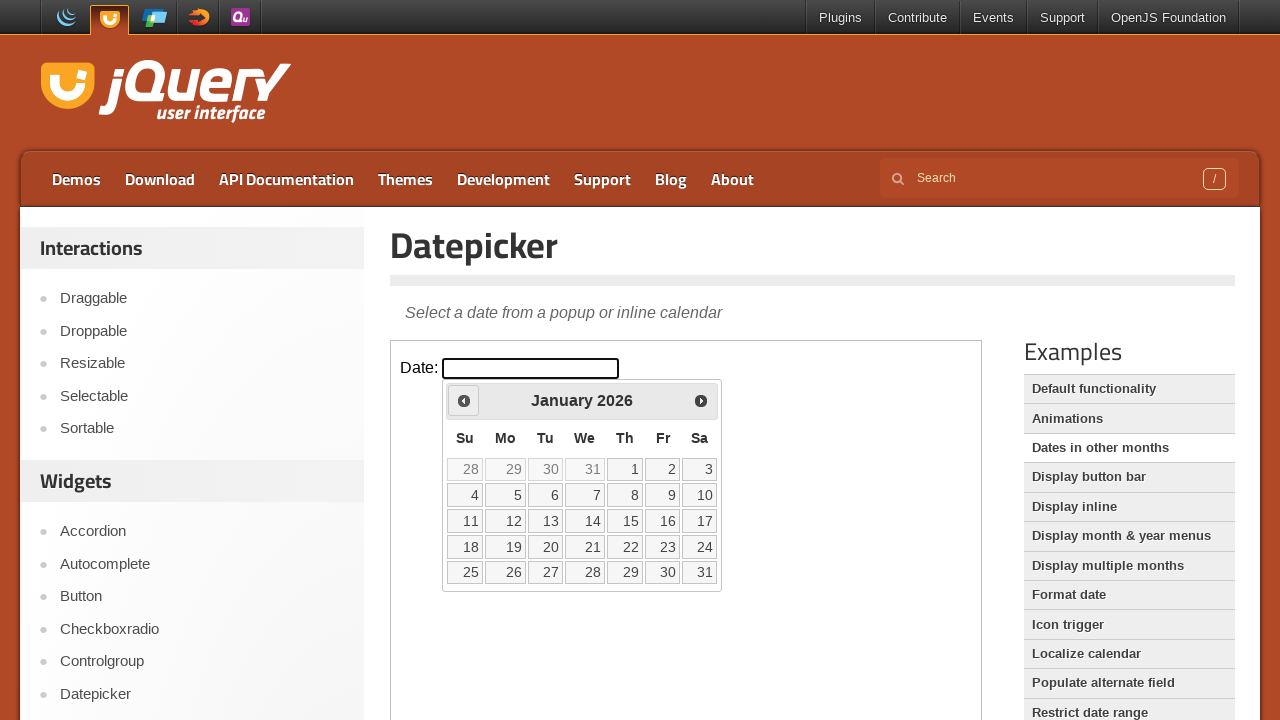

Clicked previous month button to navigate backward (currently at January 2026) at (464, 400) on .demo-frame >> internal:control=enter-frame >> .ui-datepicker-prev
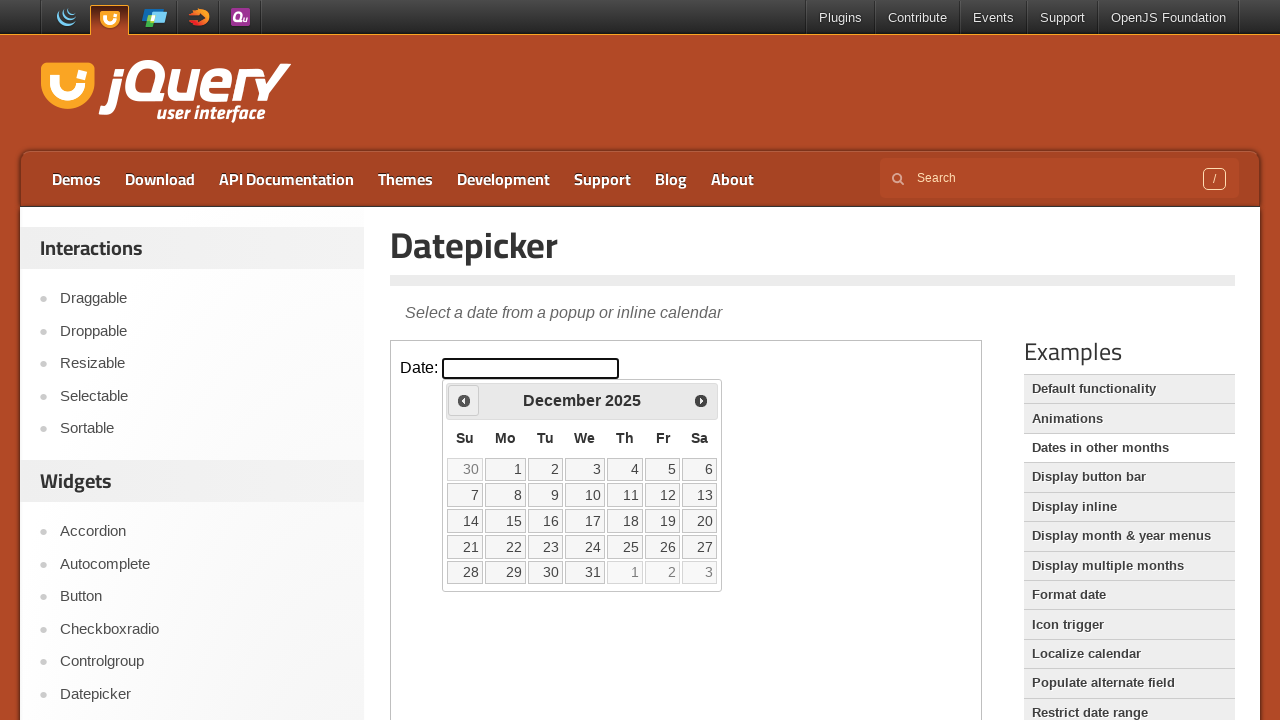

Waited 200ms for calendar to update
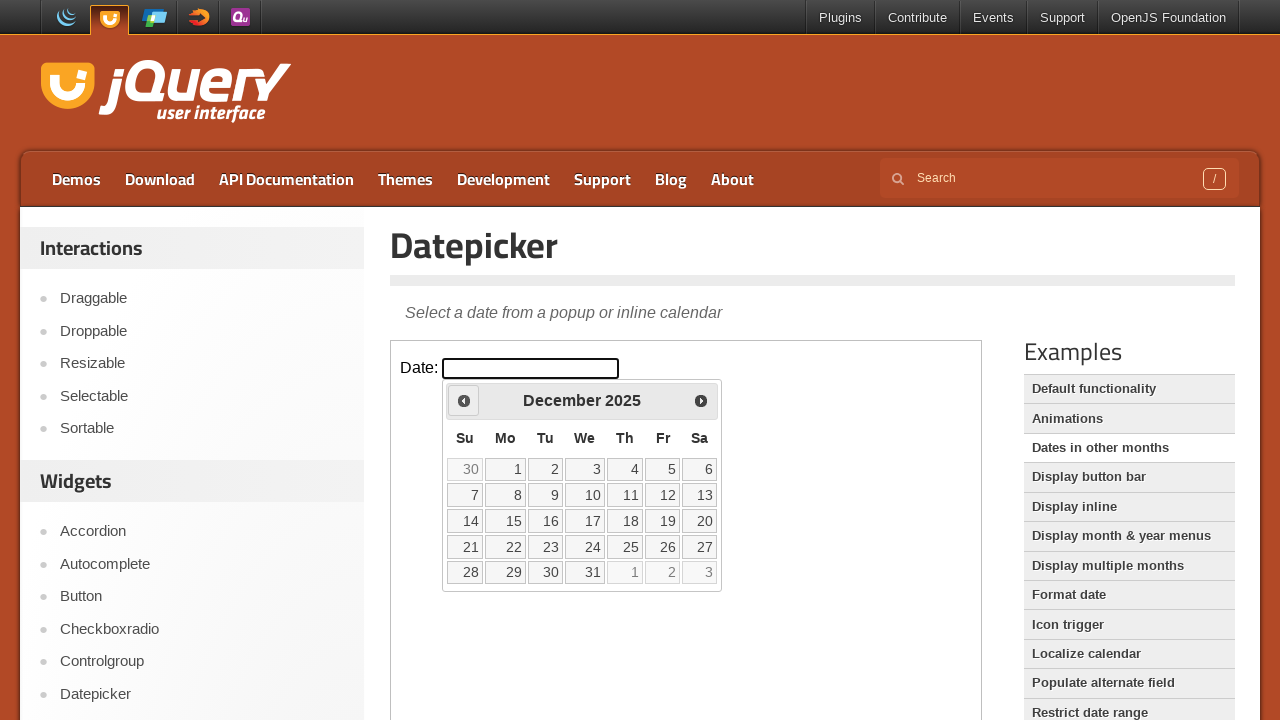

Clicked previous month button to navigate backward (currently at December 2025) at (464, 400) on .demo-frame >> internal:control=enter-frame >> .ui-datepicker-prev
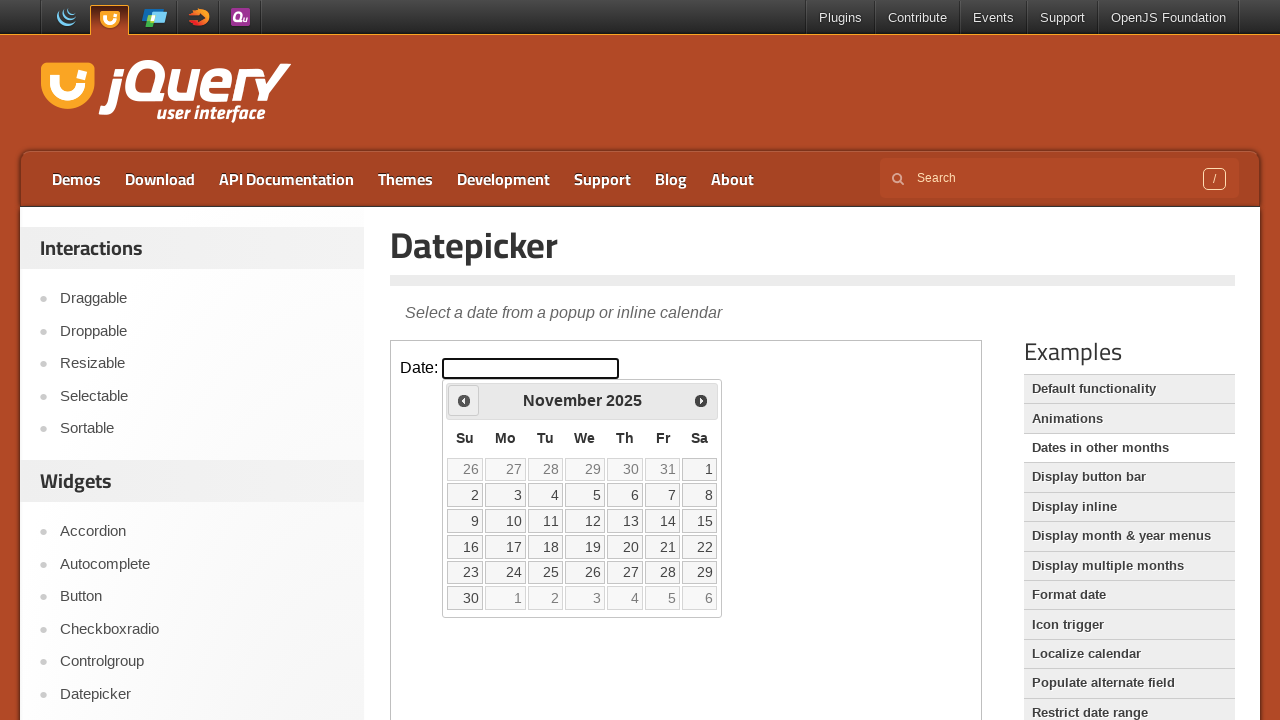

Waited 200ms for calendar to update
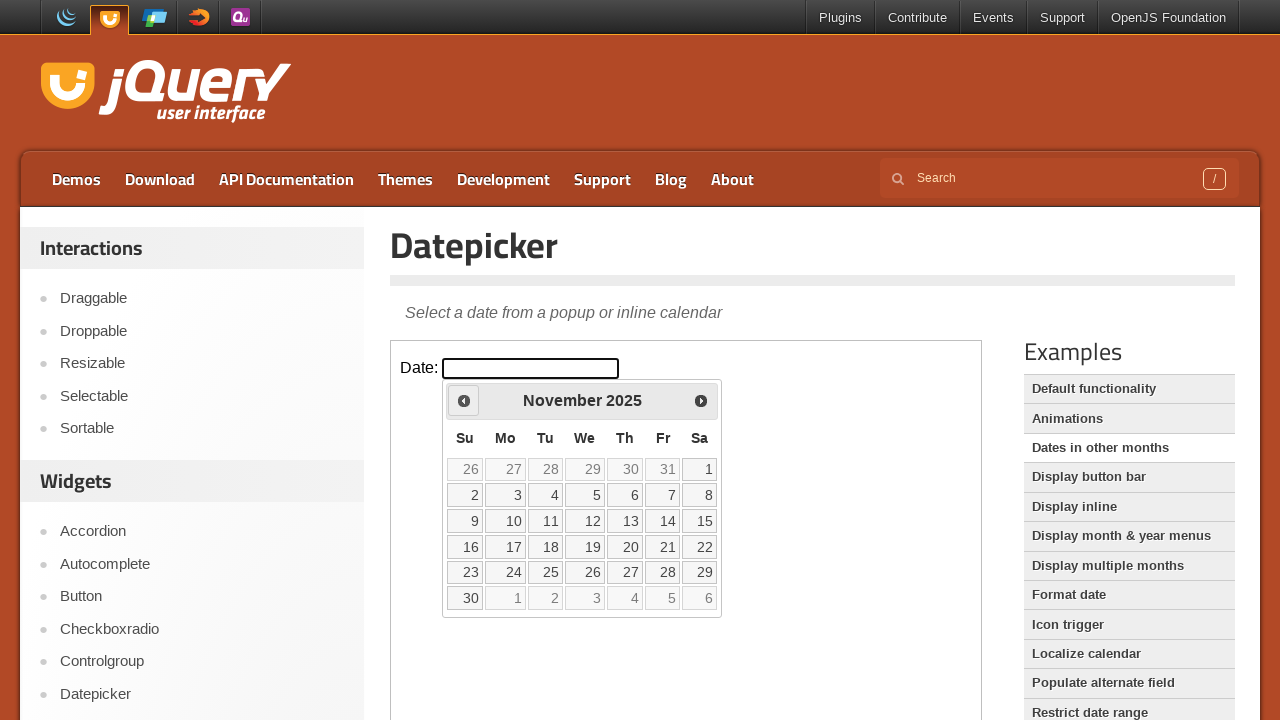

Clicked previous month button to navigate backward (currently at November 2025) at (464, 400) on .demo-frame >> internal:control=enter-frame >> .ui-datepicker-prev
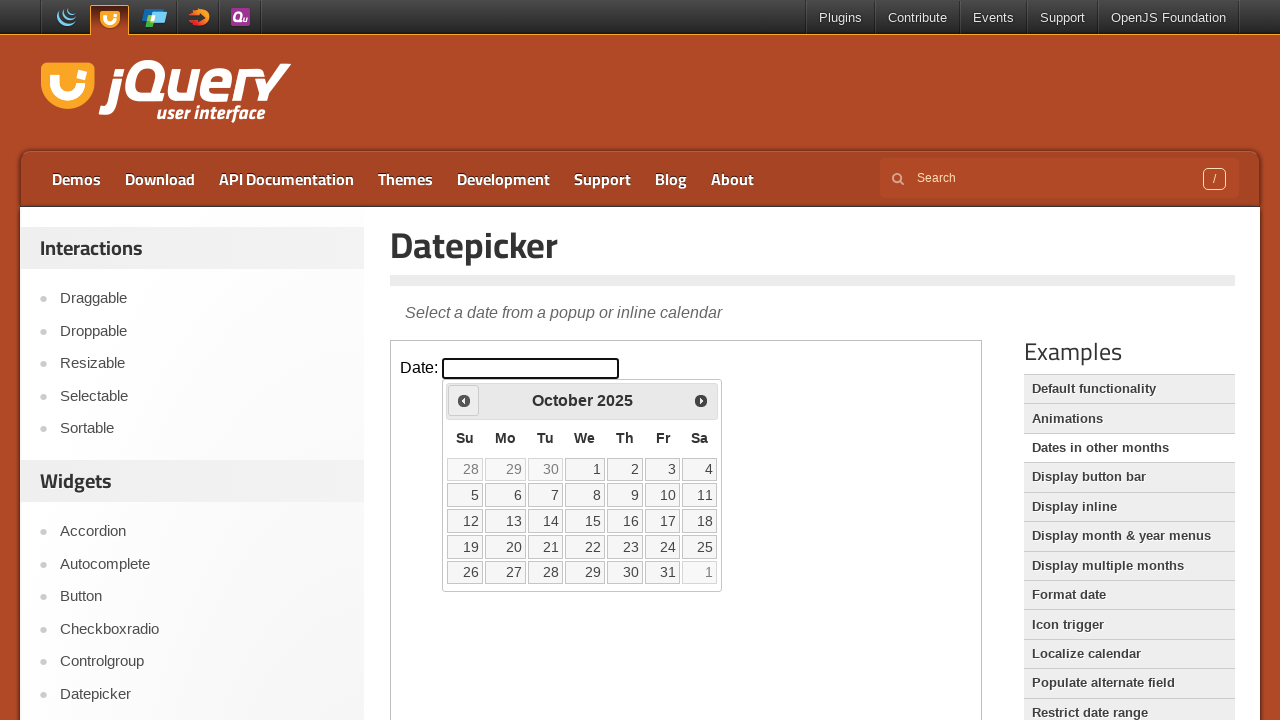

Waited 200ms for calendar to update
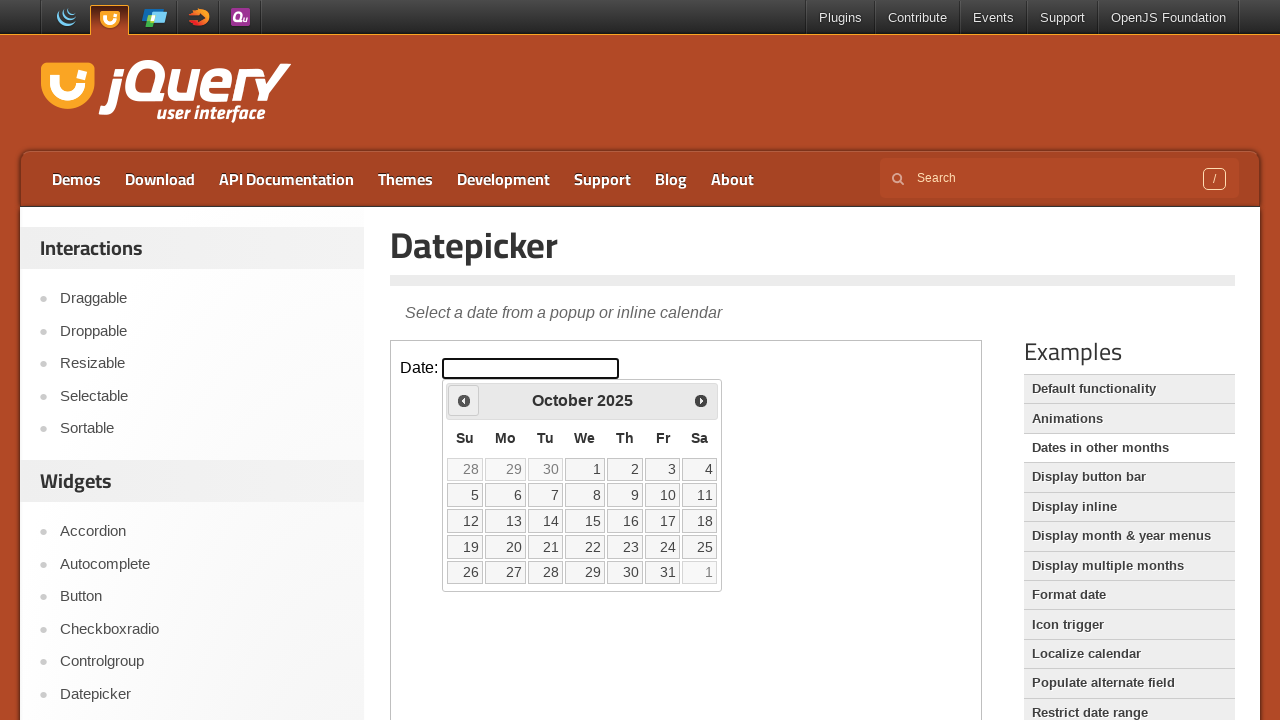

Clicked previous month button to navigate backward (currently at October 2025) at (464, 400) on .demo-frame >> internal:control=enter-frame >> .ui-datepicker-prev
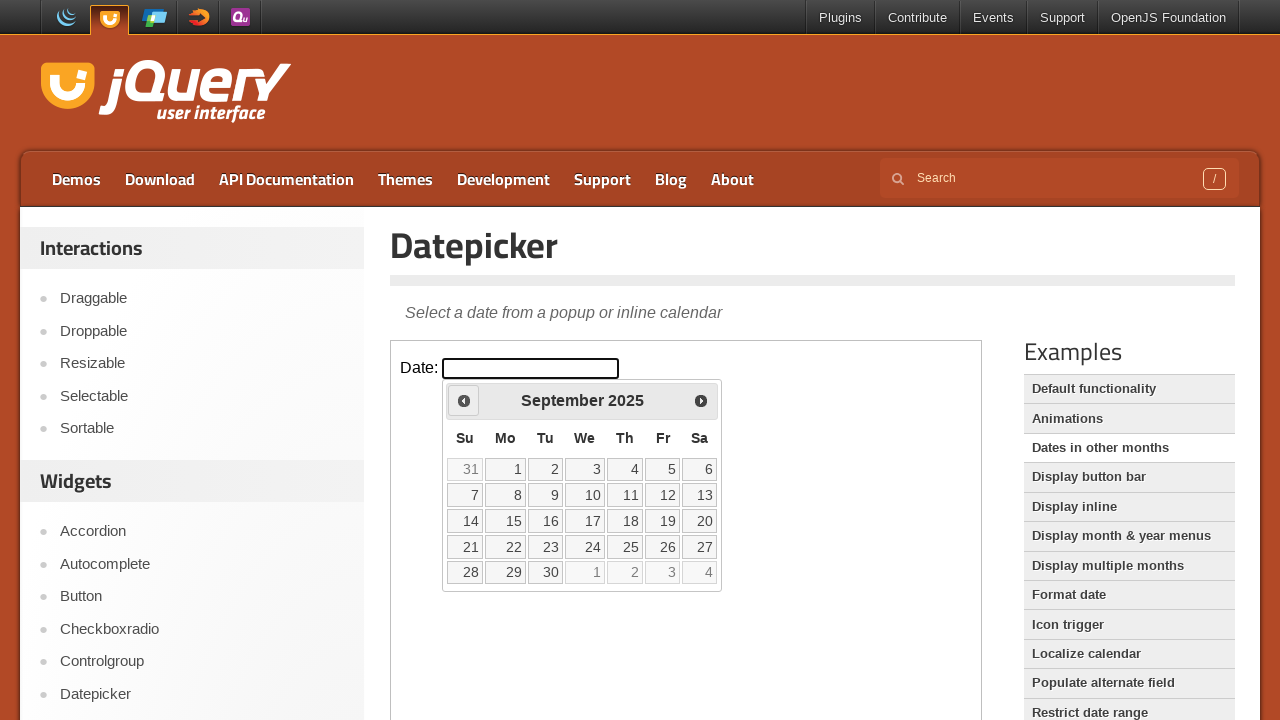

Waited 200ms for calendar to update
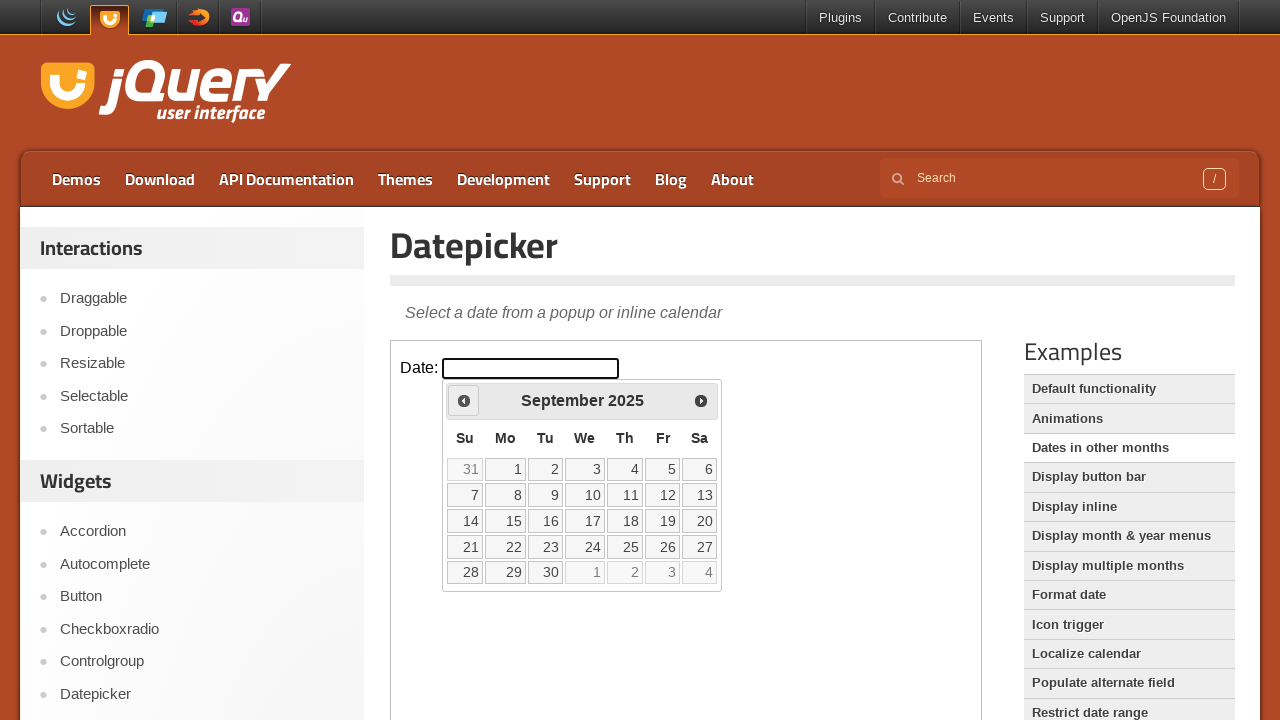

Clicked previous month button to navigate backward (currently at September 2025) at (464, 400) on .demo-frame >> internal:control=enter-frame >> .ui-datepicker-prev
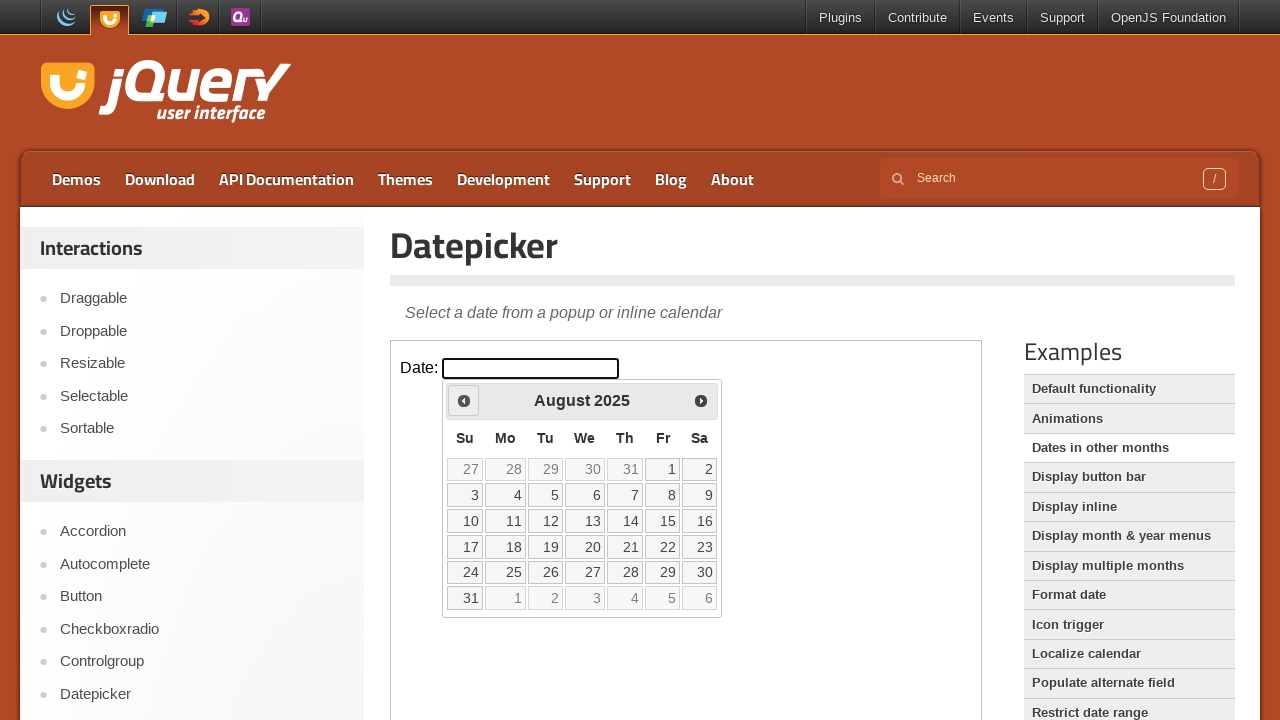

Waited 200ms for calendar to update
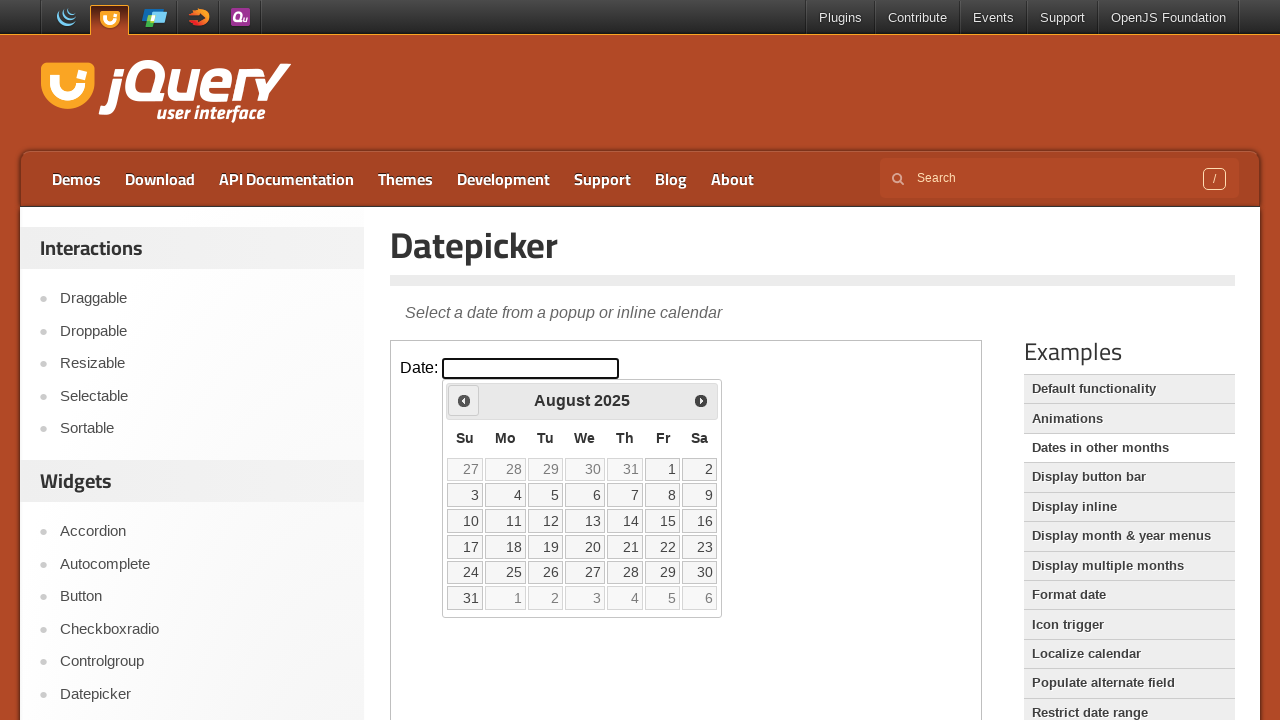

Clicked previous month button to navigate backward (currently at August 2025) at (464, 400) on .demo-frame >> internal:control=enter-frame >> .ui-datepicker-prev
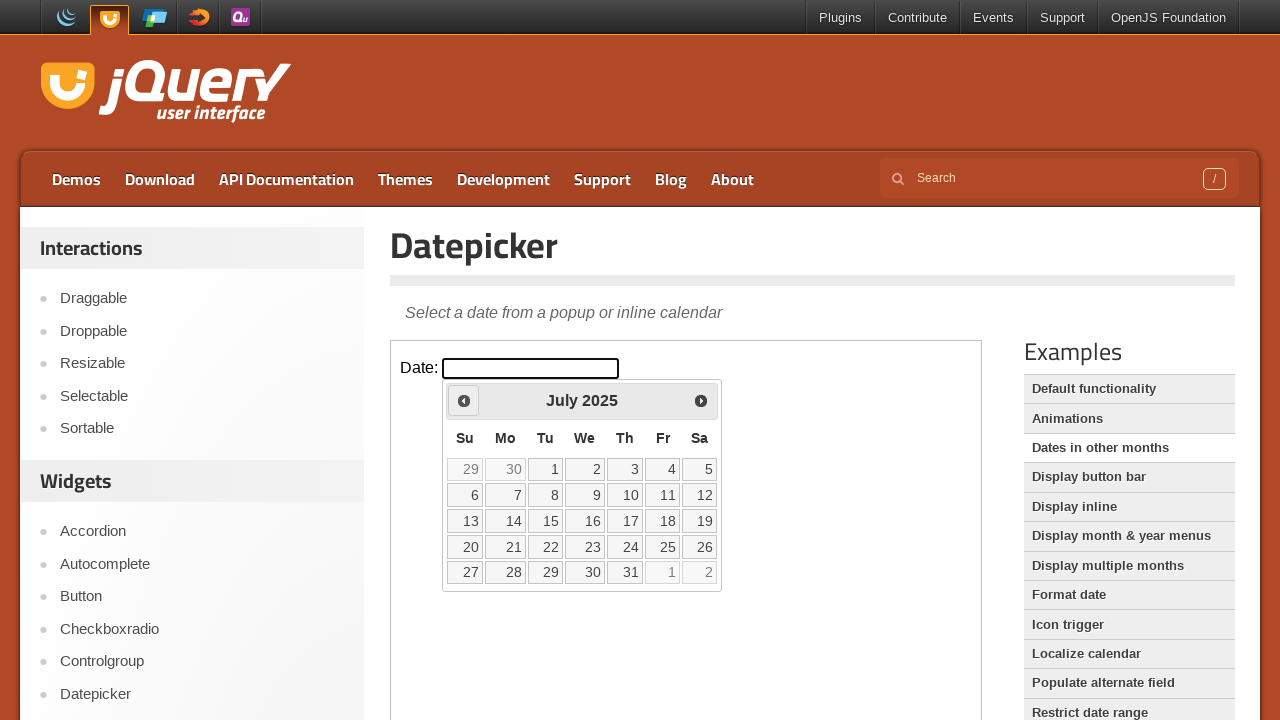

Waited 200ms for calendar to update
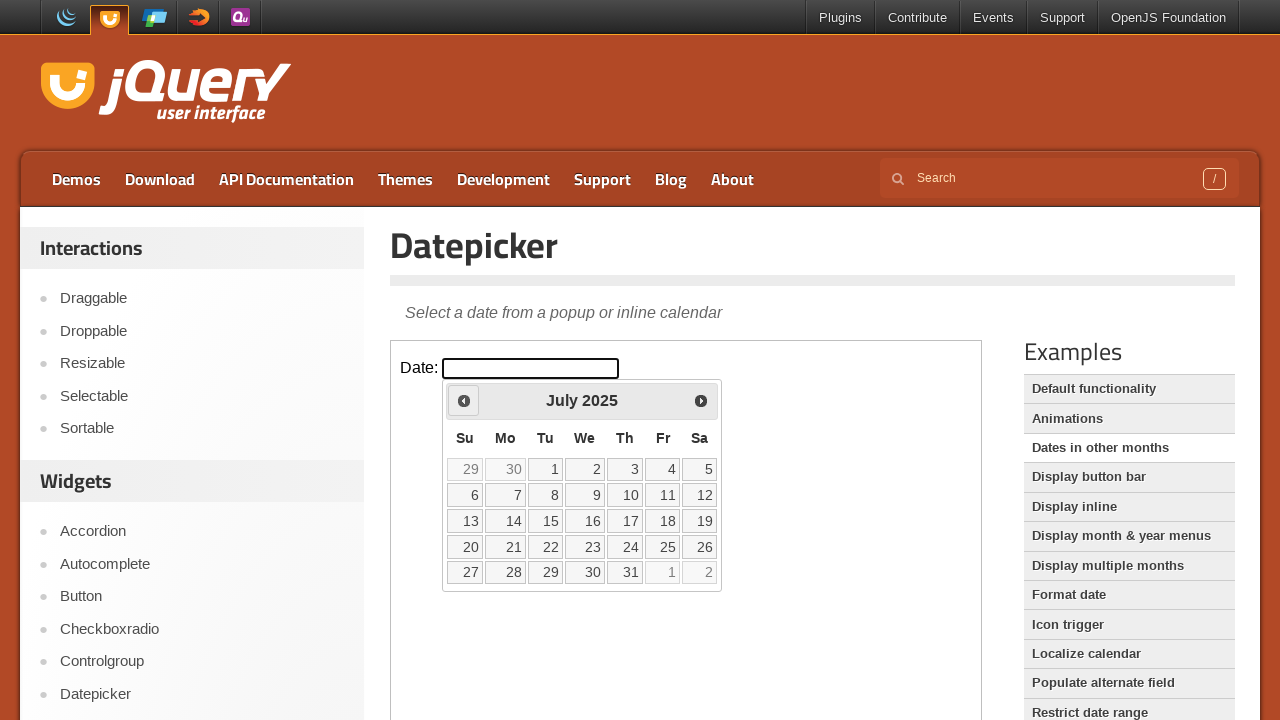

Clicked previous month button to navigate backward (currently at July 2025) at (464, 400) on .demo-frame >> internal:control=enter-frame >> .ui-datepicker-prev
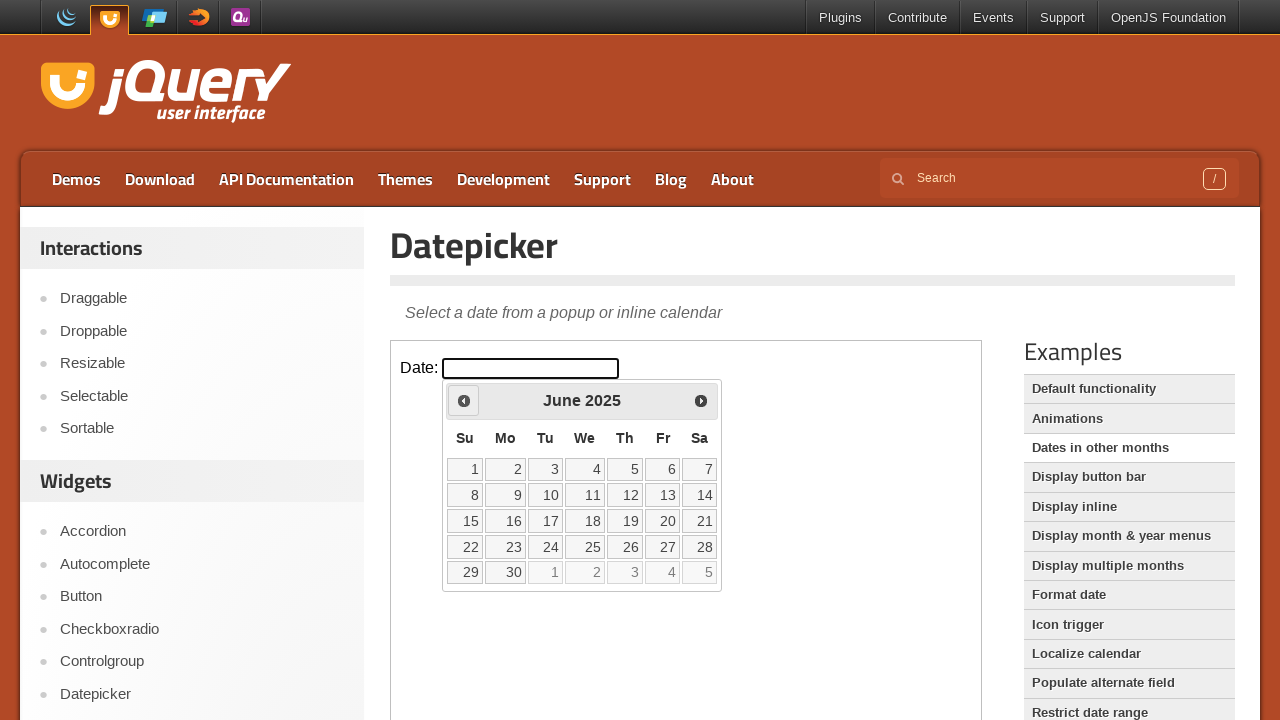

Waited 200ms for calendar to update
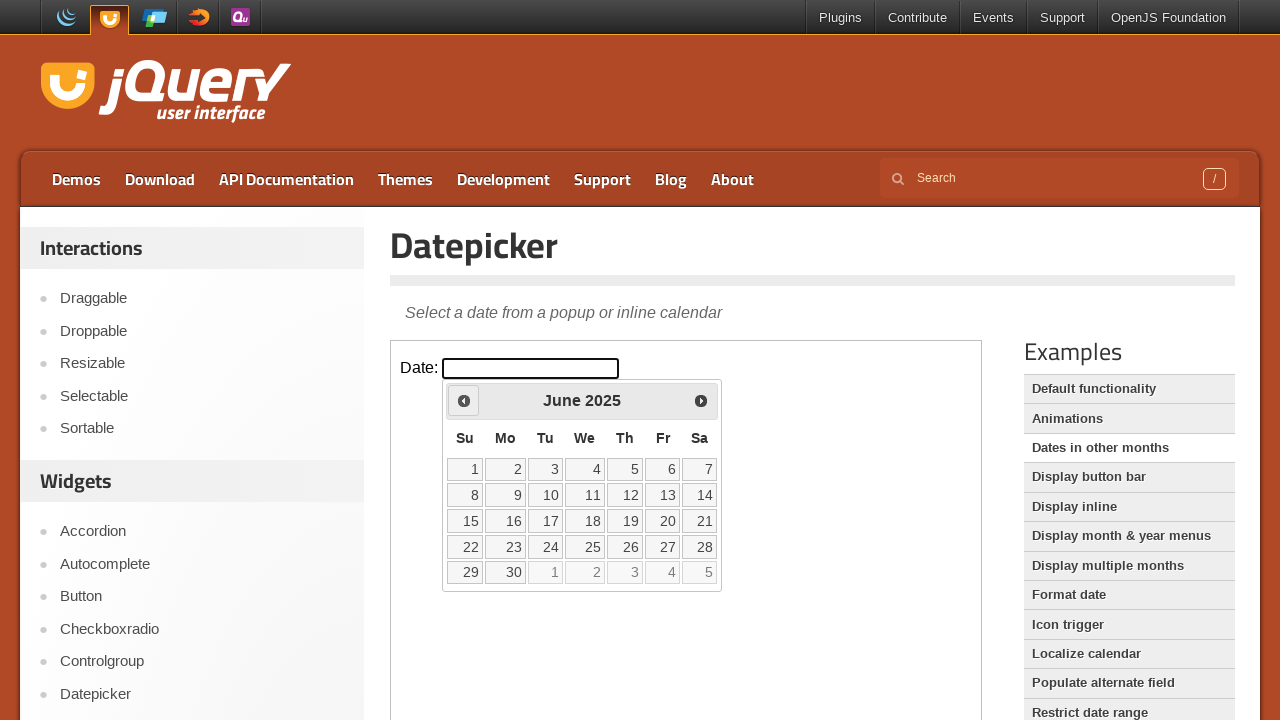

Clicked previous month button to navigate backward (currently at June 2025) at (464, 400) on .demo-frame >> internal:control=enter-frame >> .ui-datepicker-prev
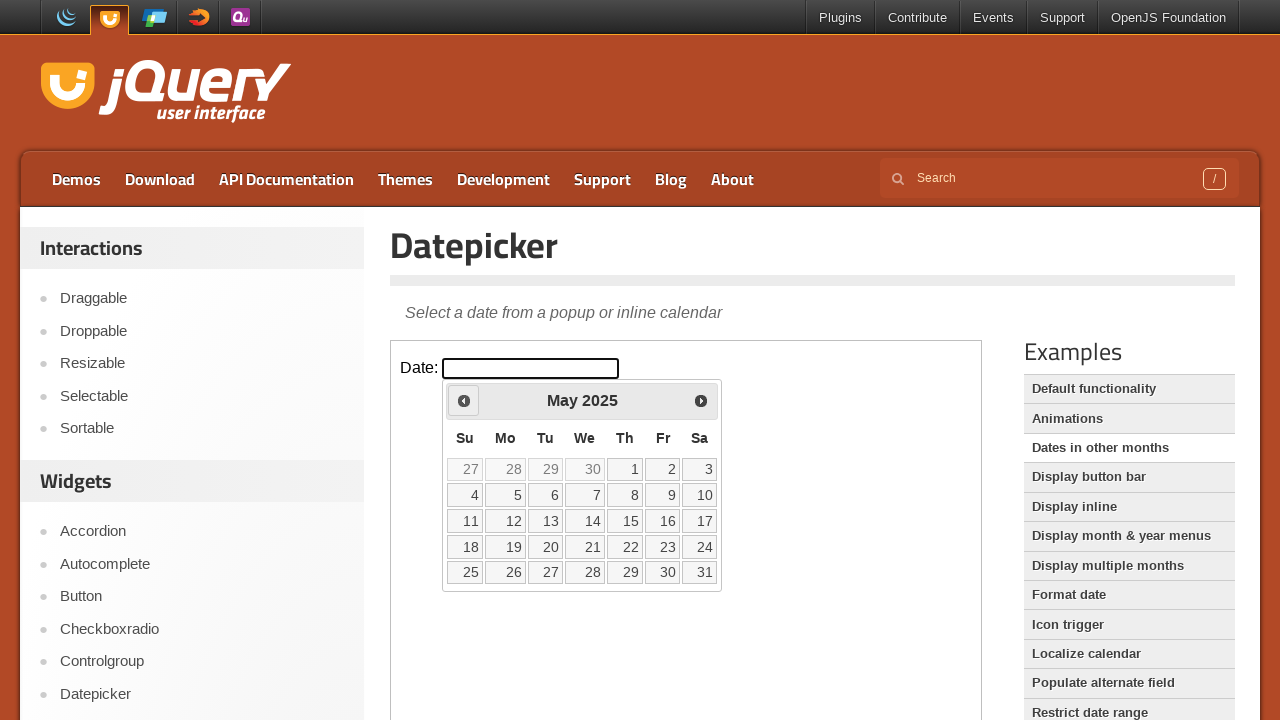

Waited 200ms for calendar to update
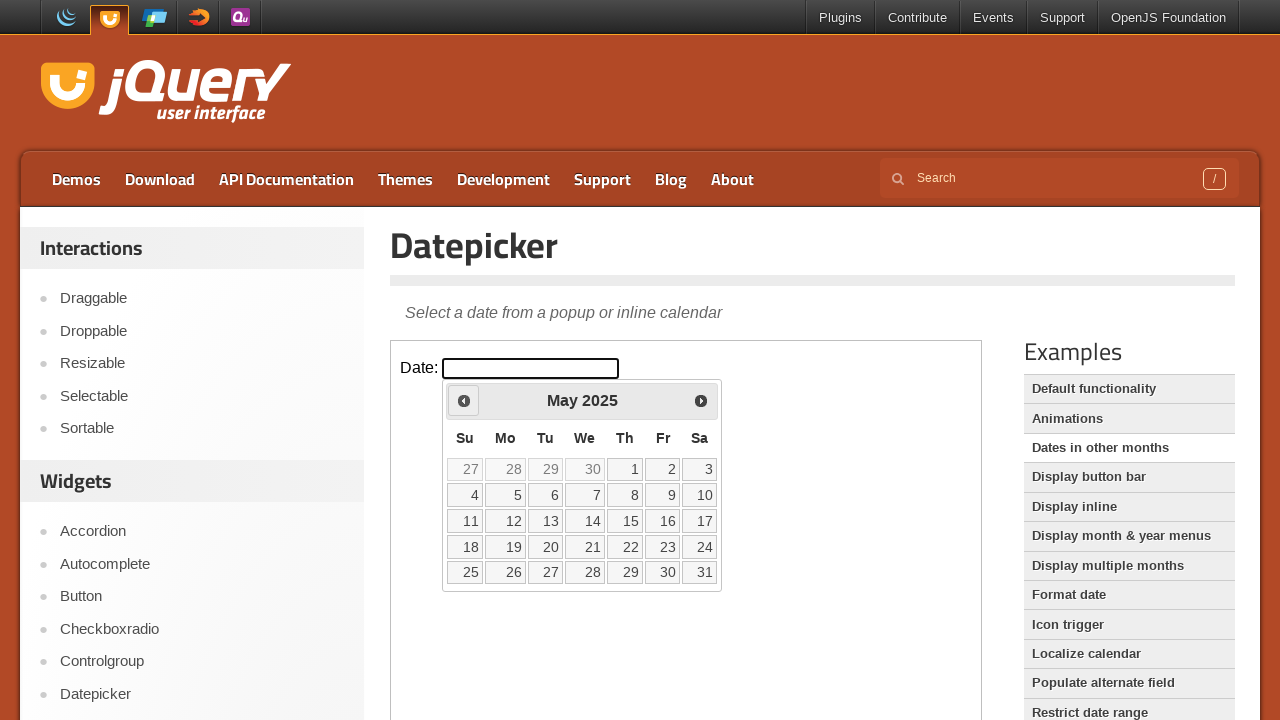

Clicked previous month button to navigate backward (currently at May 2025) at (464, 400) on .demo-frame >> internal:control=enter-frame >> .ui-datepicker-prev
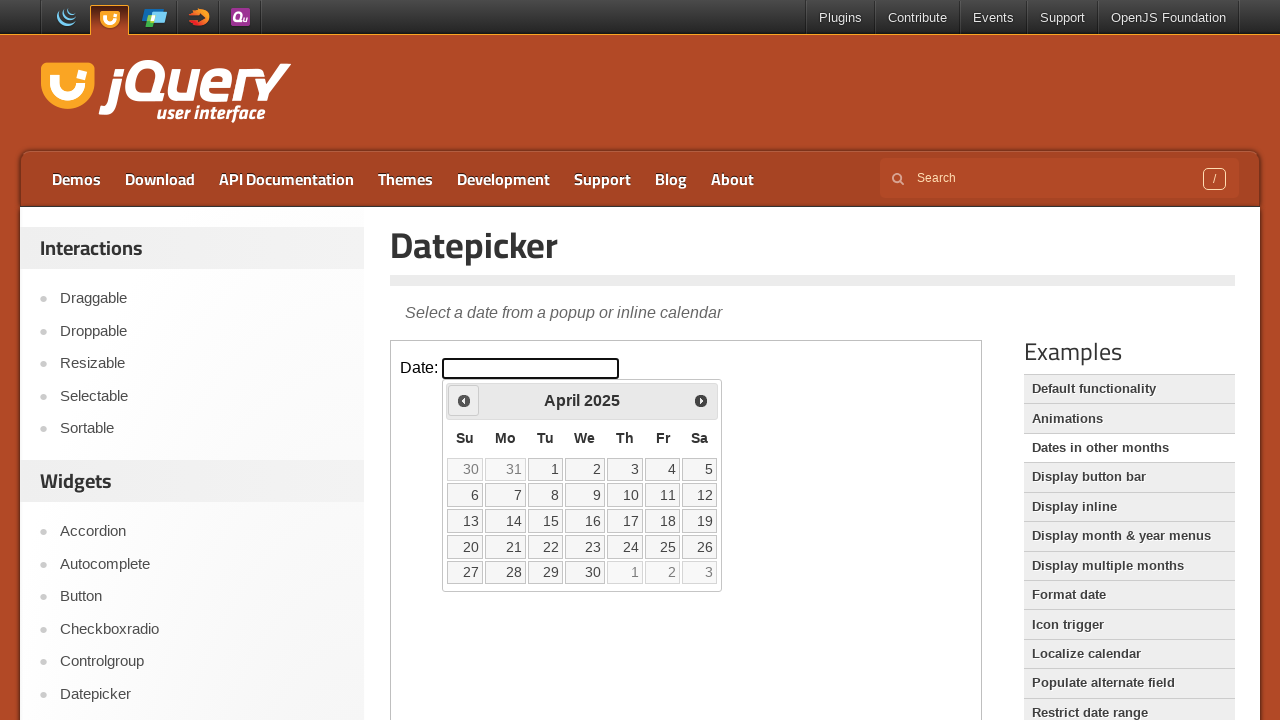

Waited 200ms for calendar to update
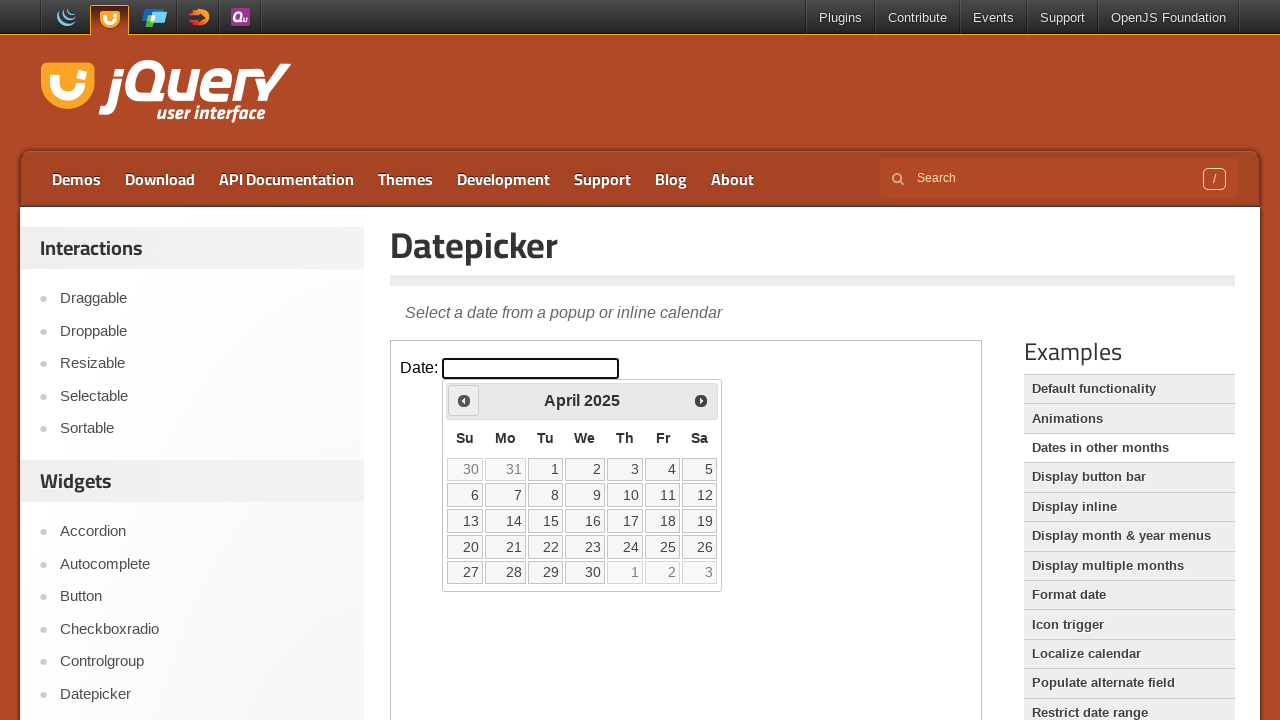

Clicked previous month button to navigate backward (currently at April 2025) at (464, 400) on .demo-frame >> internal:control=enter-frame >> .ui-datepicker-prev
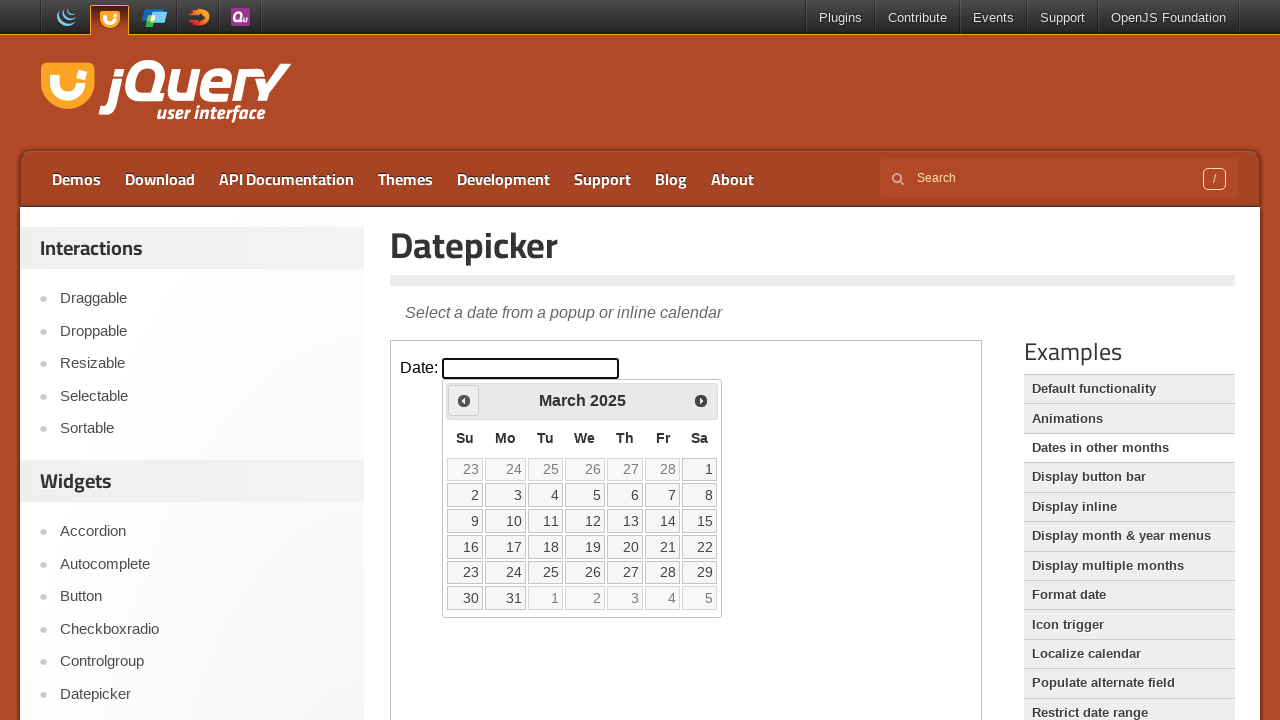

Waited 200ms for calendar to update
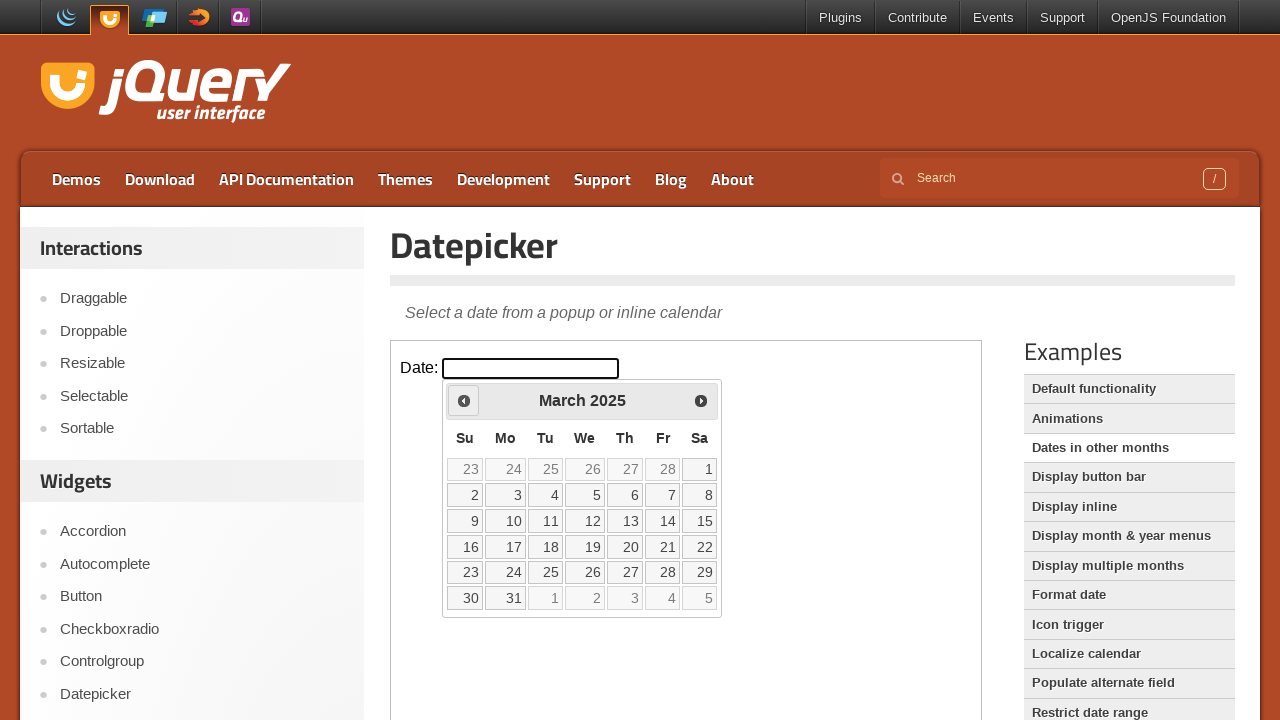

Clicked previous month button to navigate backward (currently at March 2025) at (464, 400) on .demo-frame >> internal:control=enter-frame >> .ui-datepicker-prev
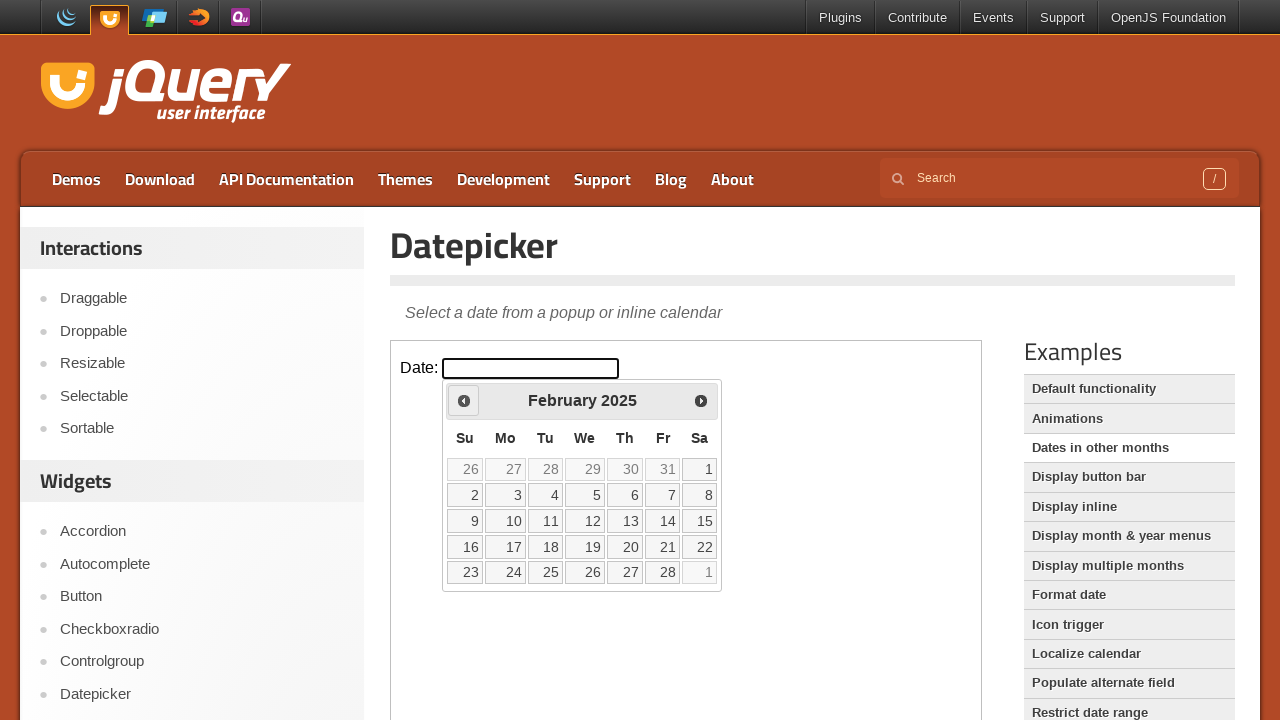

Waited 200ms for calendar to update
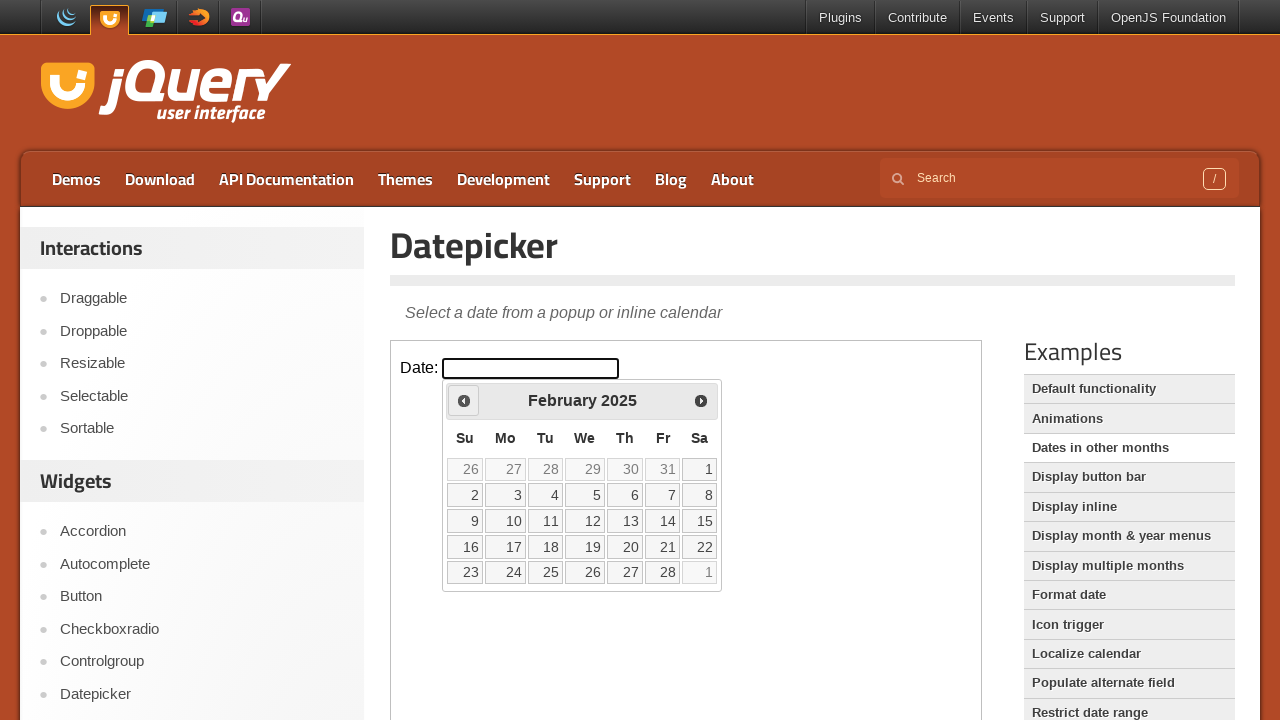

Clicked previous month button to navigate backward (currently at February 2025) at (464, 400) on .demo-frame >> internal:control=enter-frame >> .ui-datepicker-prev
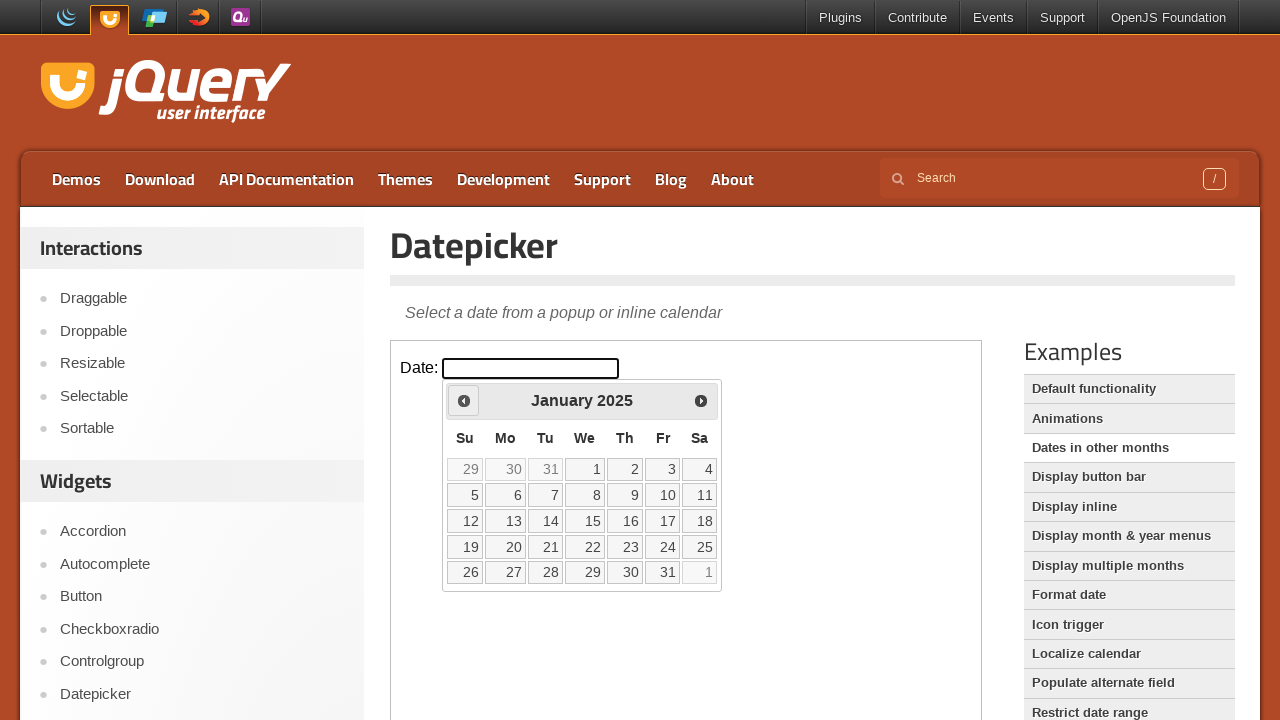

Waited 200ms for calendar to update
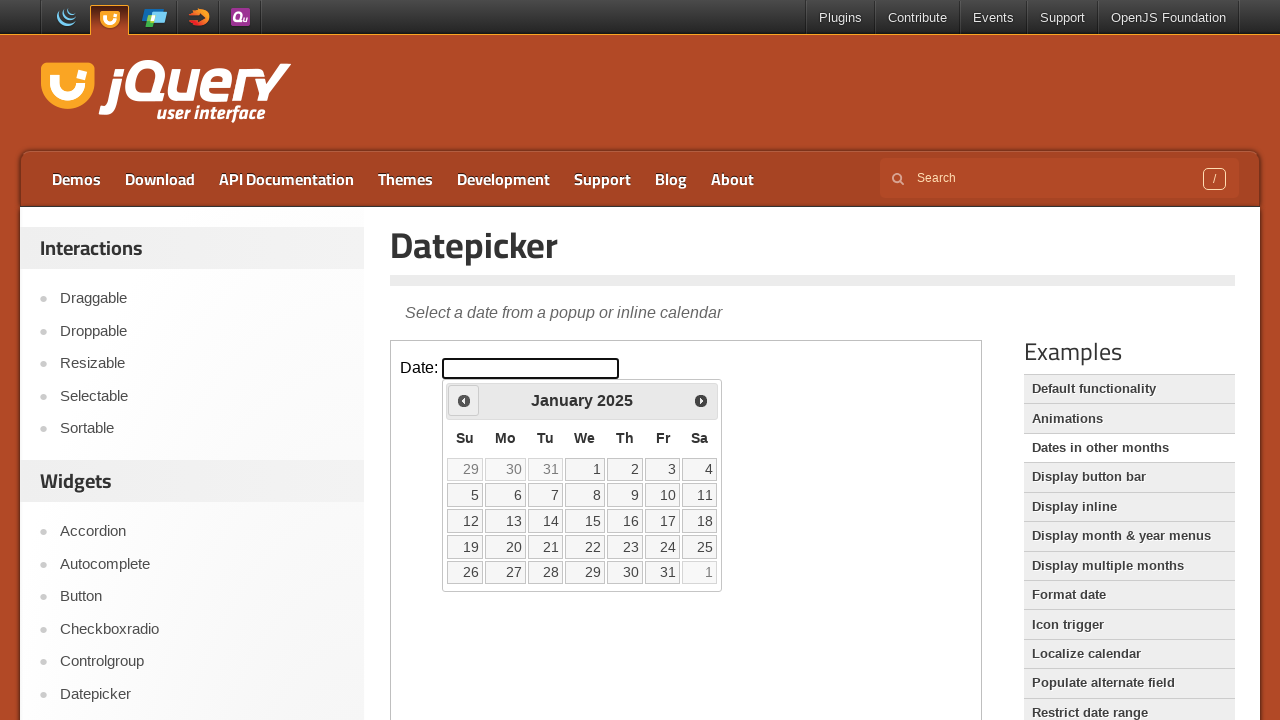

Clicked previous month button to navigate backward (currently at January 2025) at (464, 400) on .demo-frame >> internal:control=enter-frame >> .ui-datepicker-prev
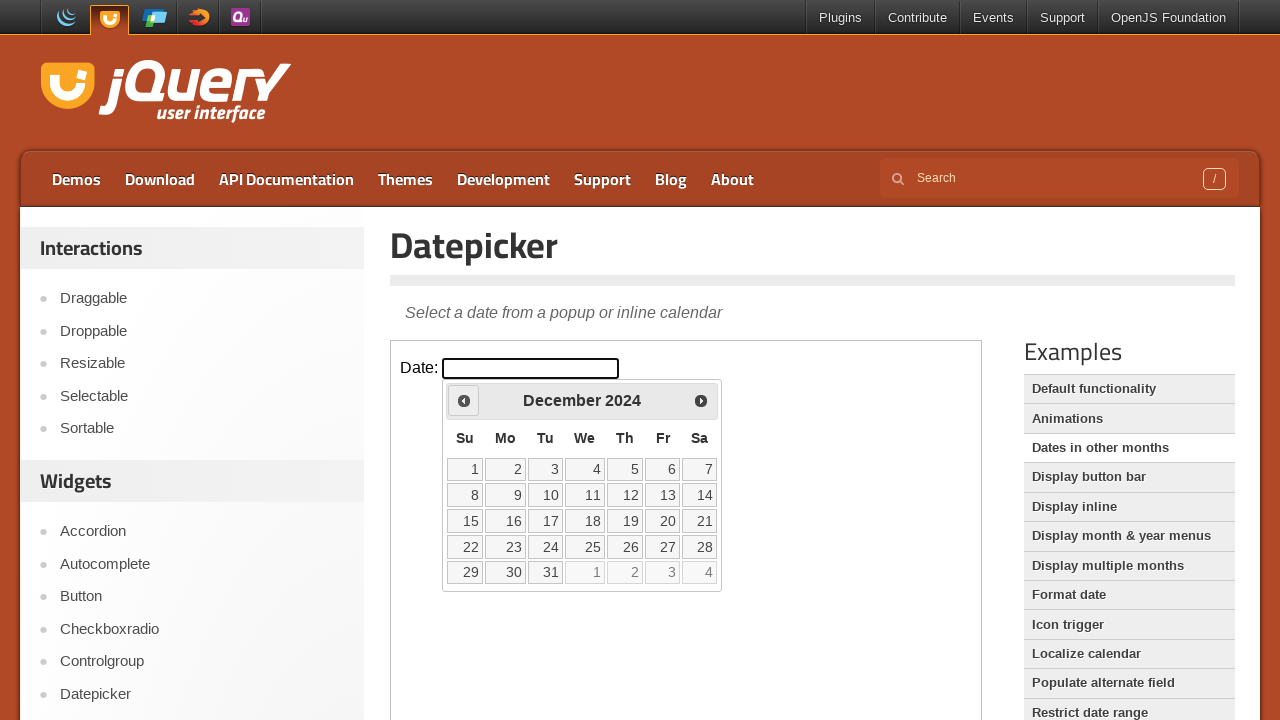

Waited 200ms for calendar to update
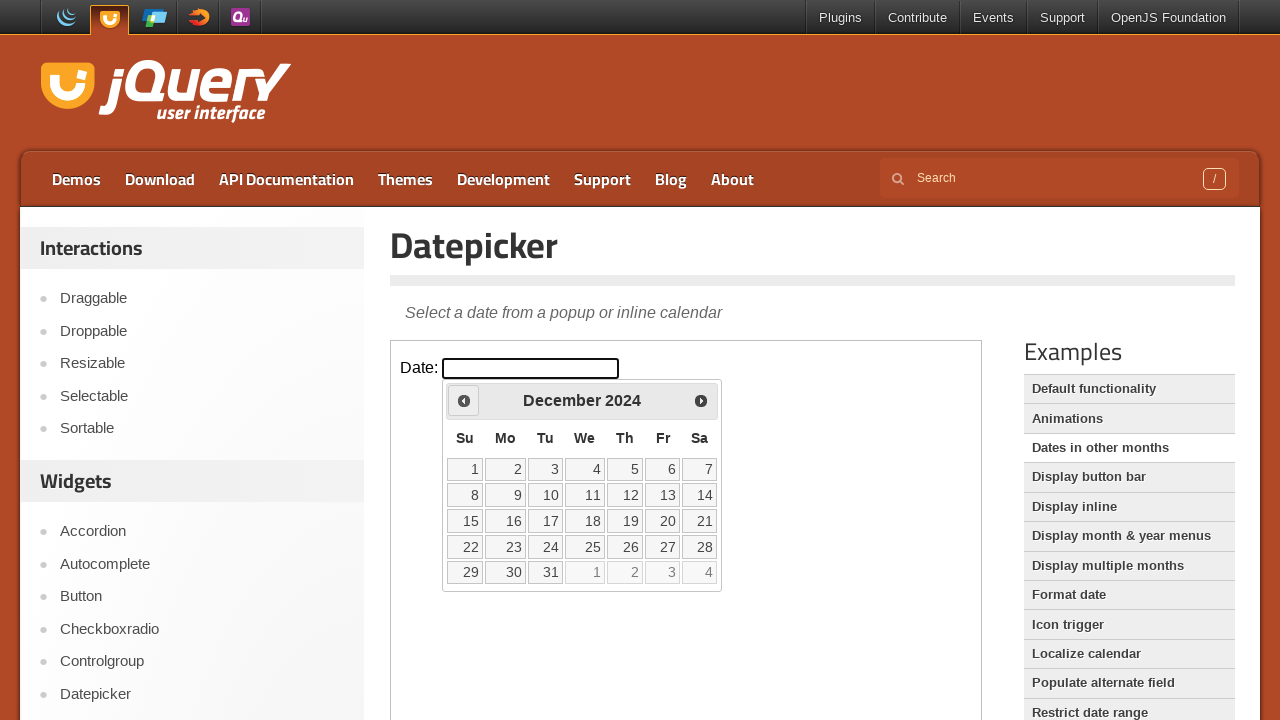

Clicked previous month button to navigate backward (currently at December 2024) at (464, 400) on .demo-frame >> internal:control=enter-frame >> .ui-datepicker-prev
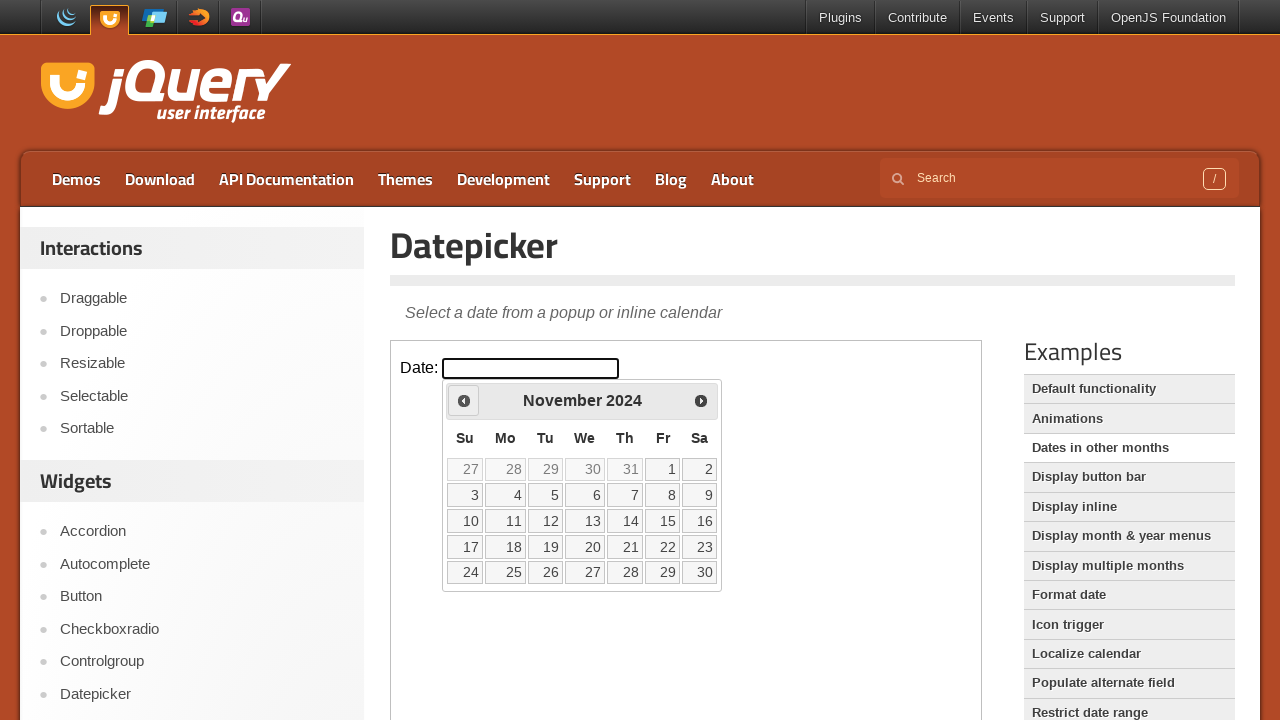

Waited 200ms for calendar to update
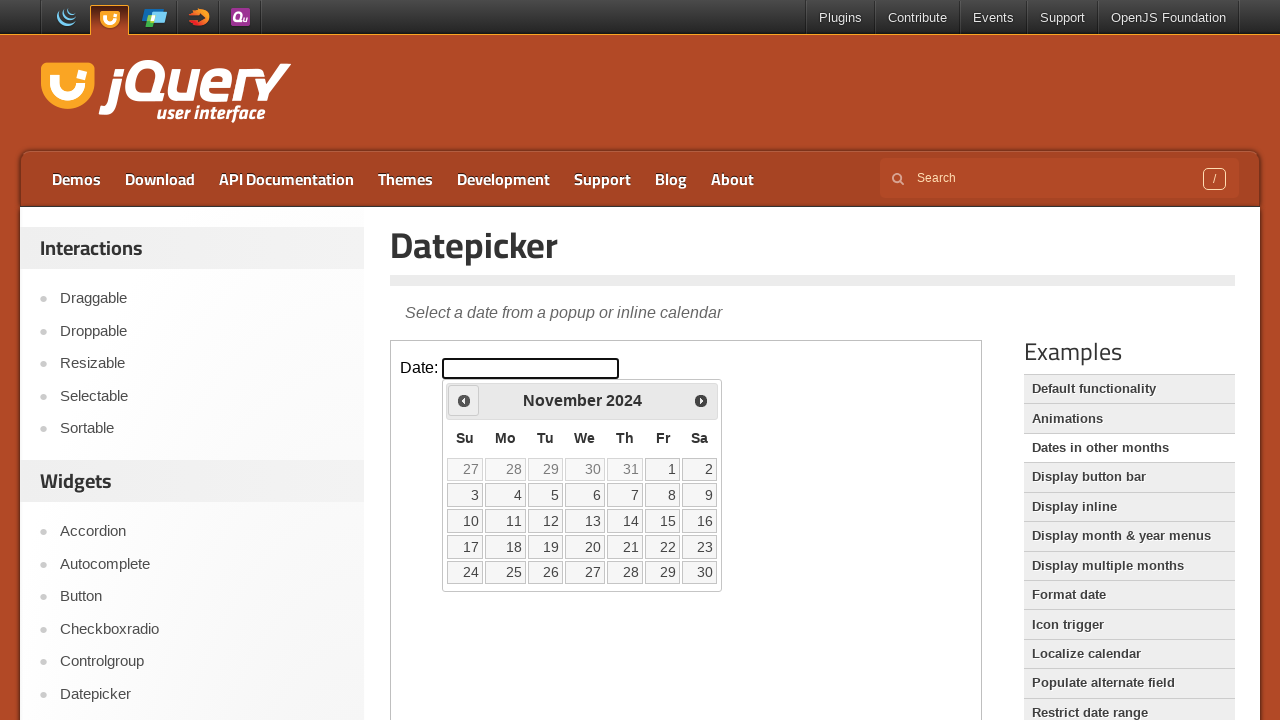

Clicked previous month button to navigate backward (currently at November 2024) at (464, 400) on .demo-frame >> internal:control=enter-frame >> .ui-datepicker-prev
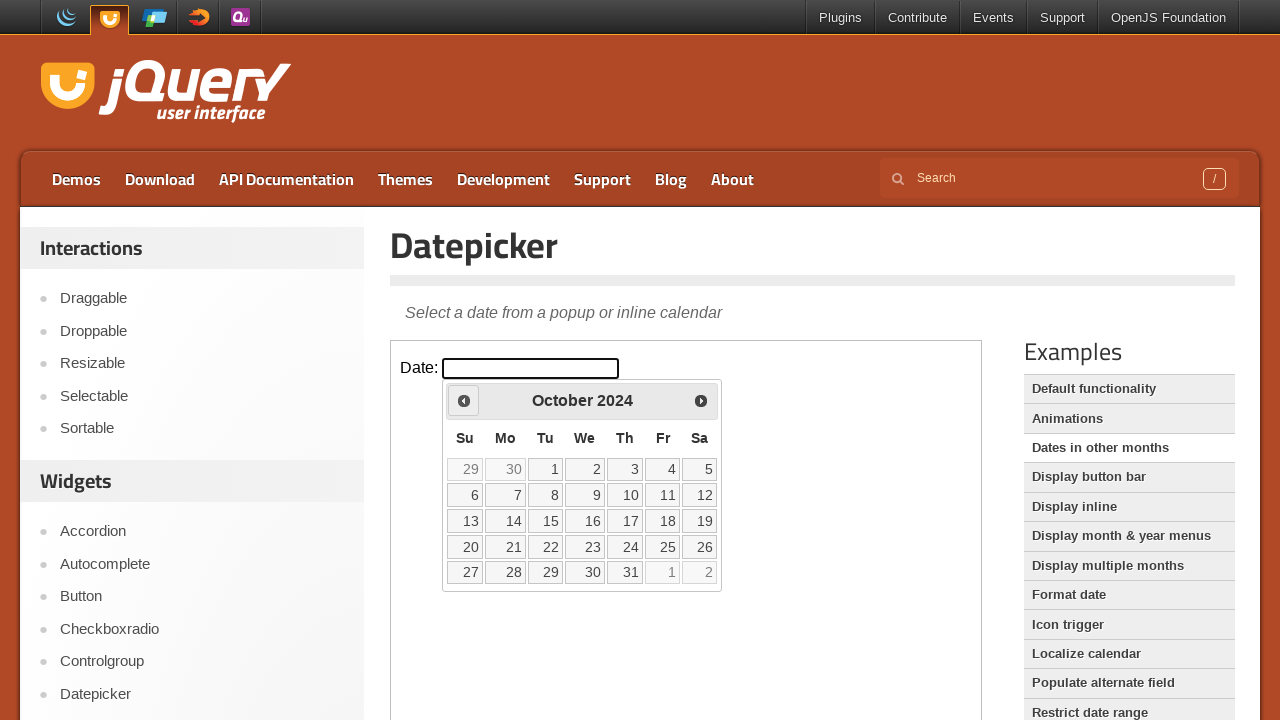

Waited 200ms for calendar to update
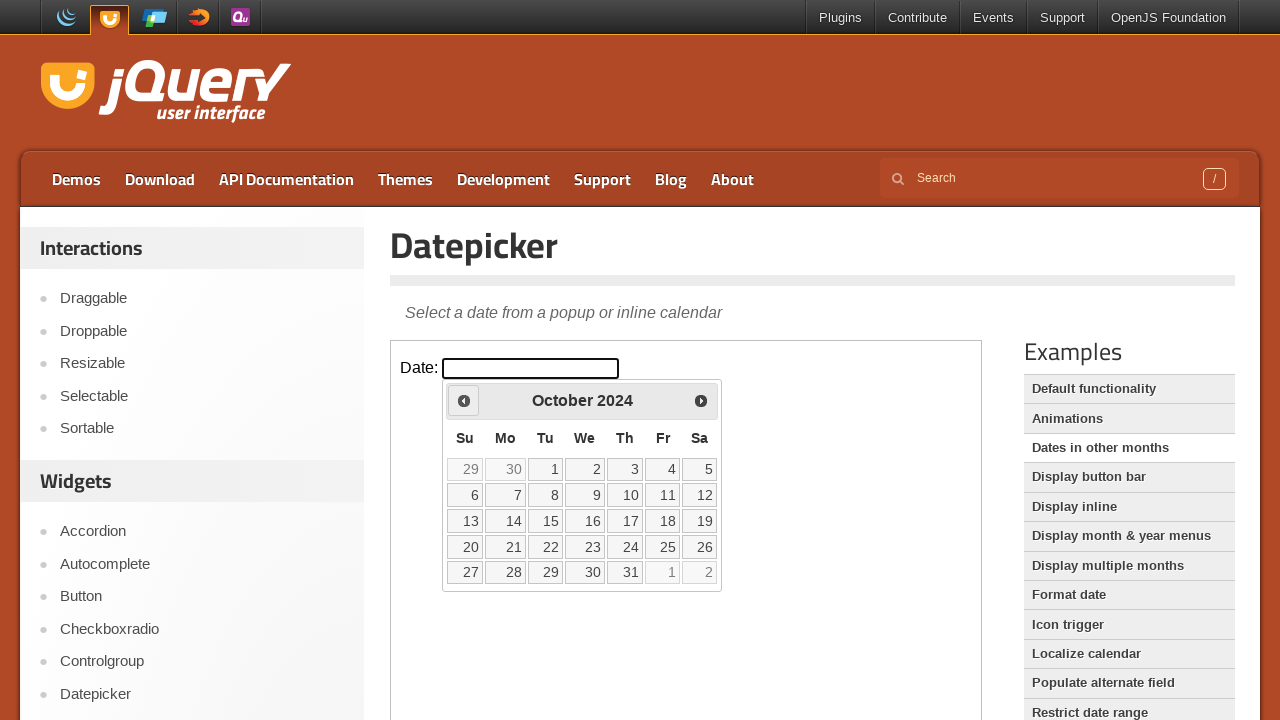

Clicked previous month button to navigate backward (currently at October 2024) at (464, 400) on .demo-frame >> internal:control=enter-frame >> .ui-datepicker-prev
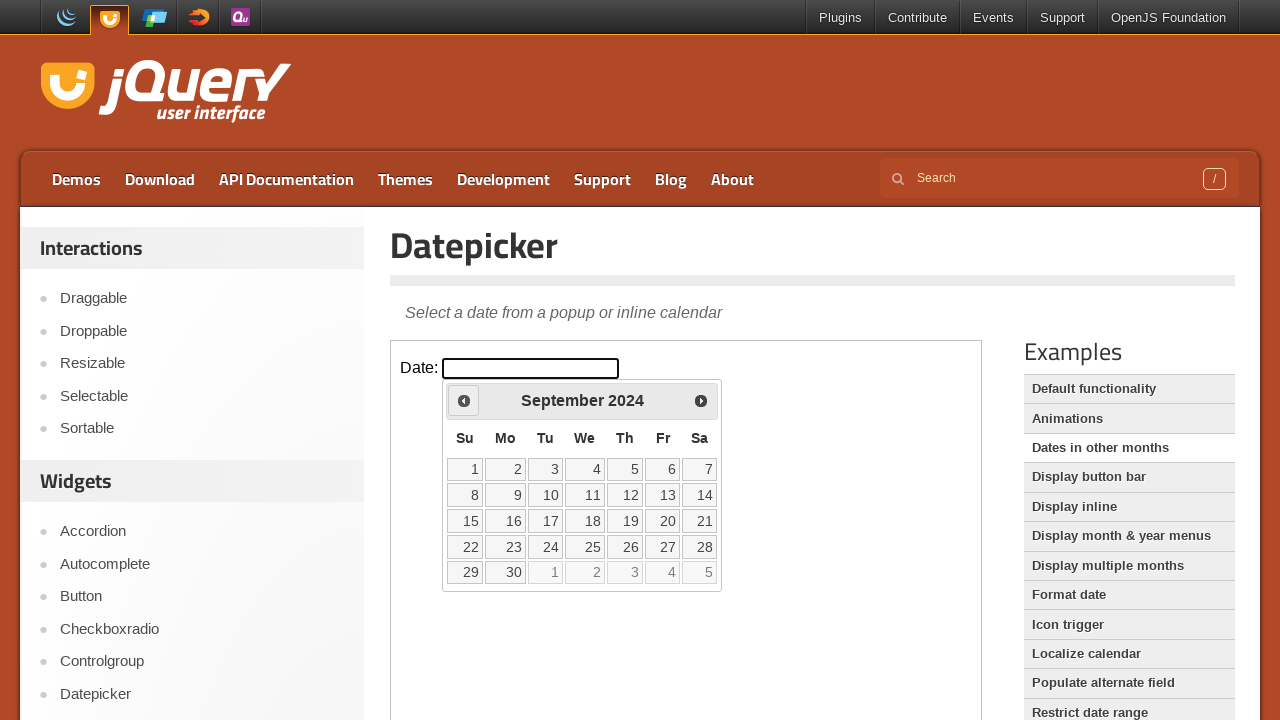

Waited 200ms for calendar to update
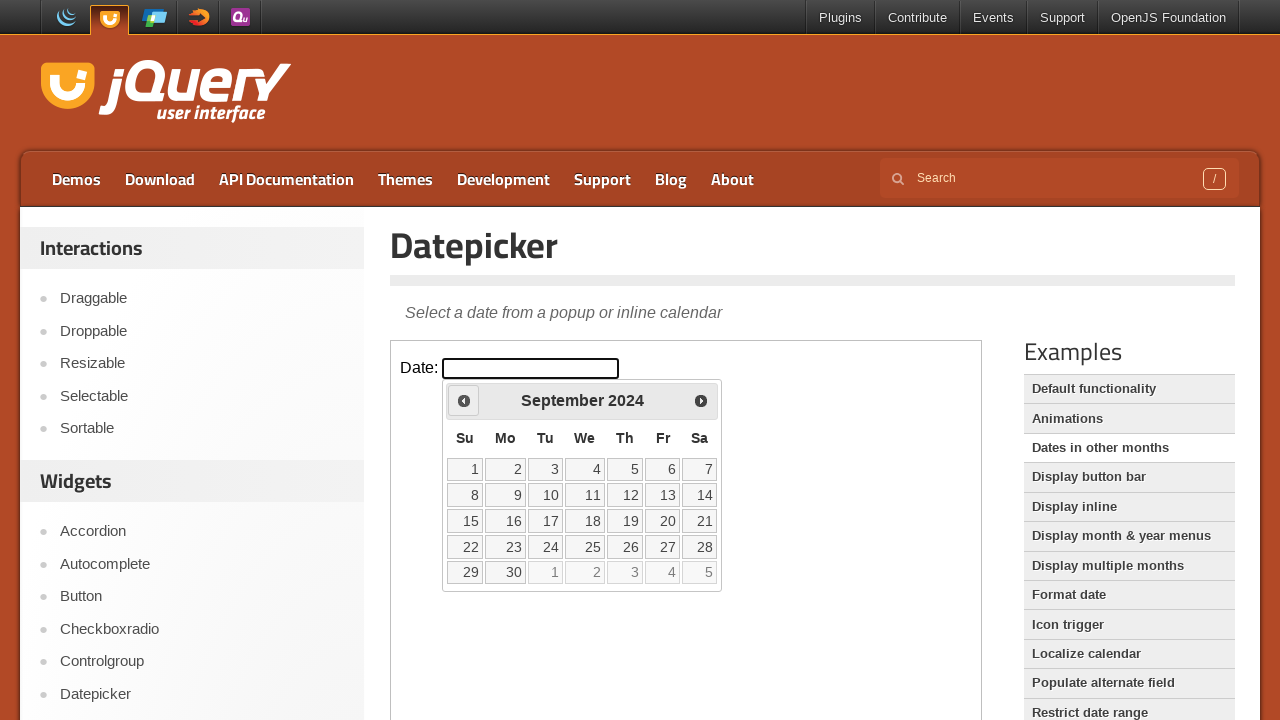

Clicked previous month button to navigate backward (currently at September 2024) at (464, 400) on .demo-frame >> internal:control=enter-frame >> .ui-datepicker-prev
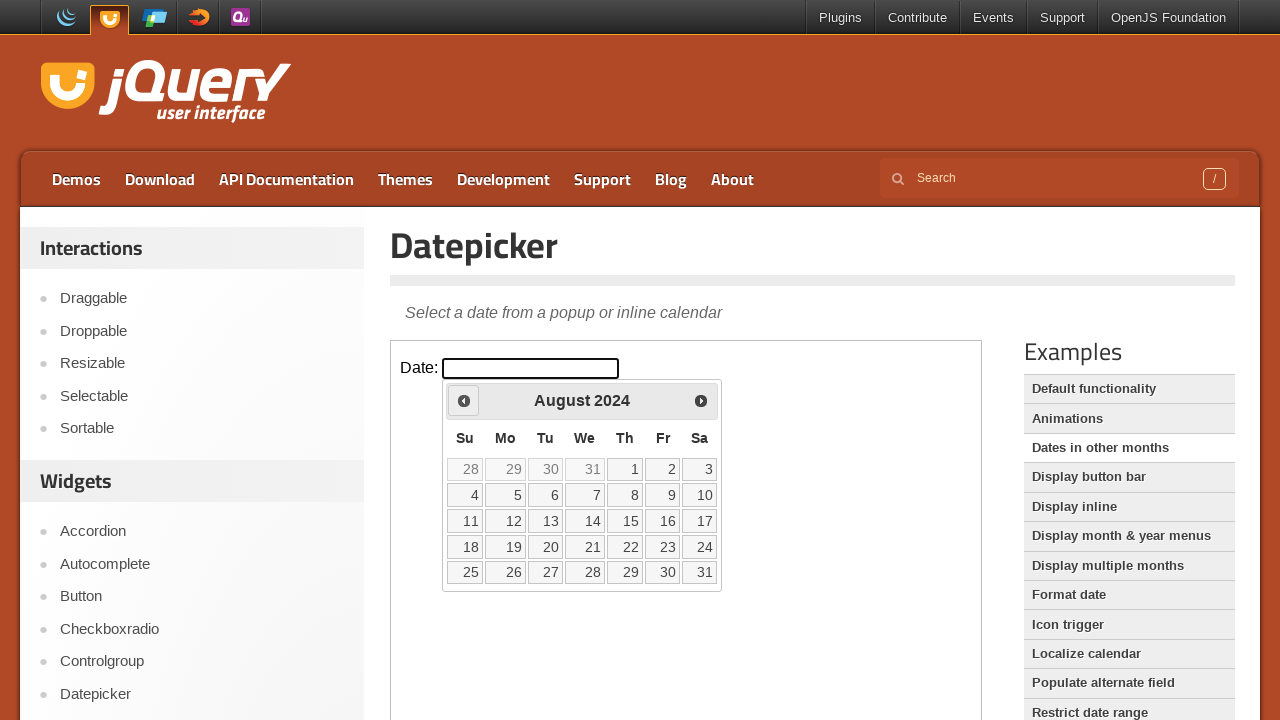

Waited 200ms for calendar to update
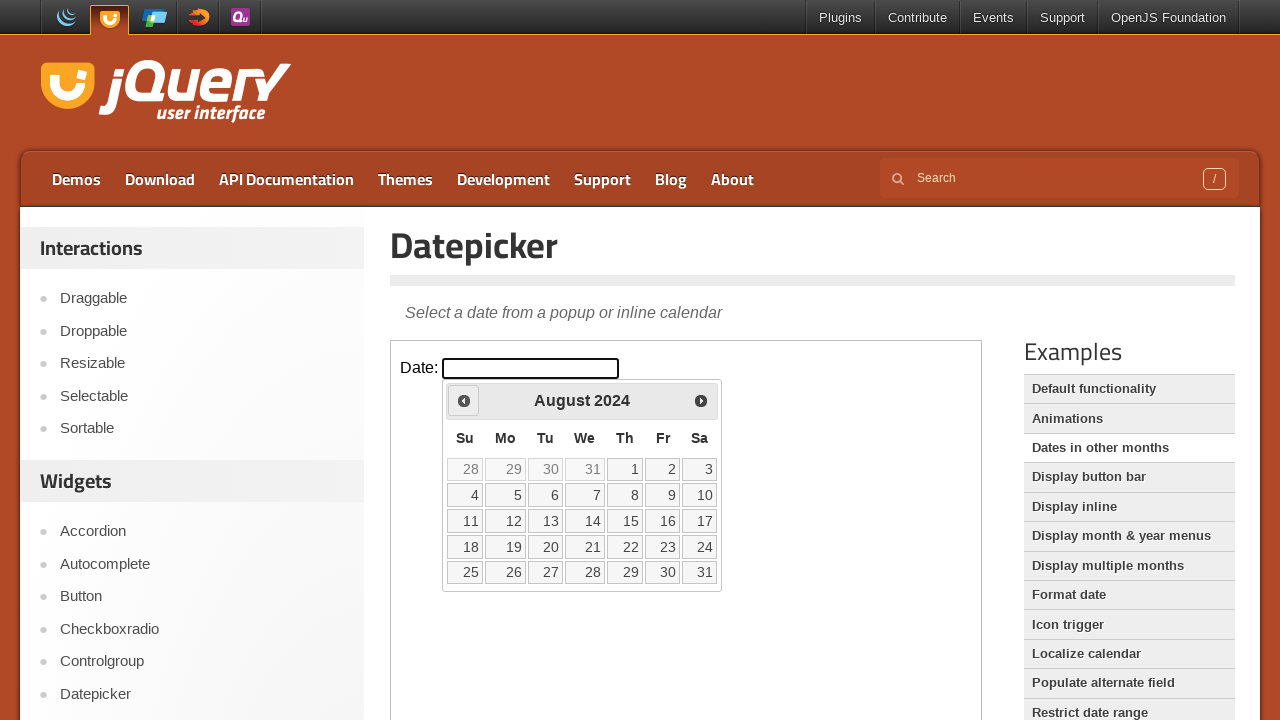

Clicked previous month button to navigate backward (currently at August 2024) at (464, 400) on .demo-frame >> internal:control=enter-frame >> .ui-datepicker-prev
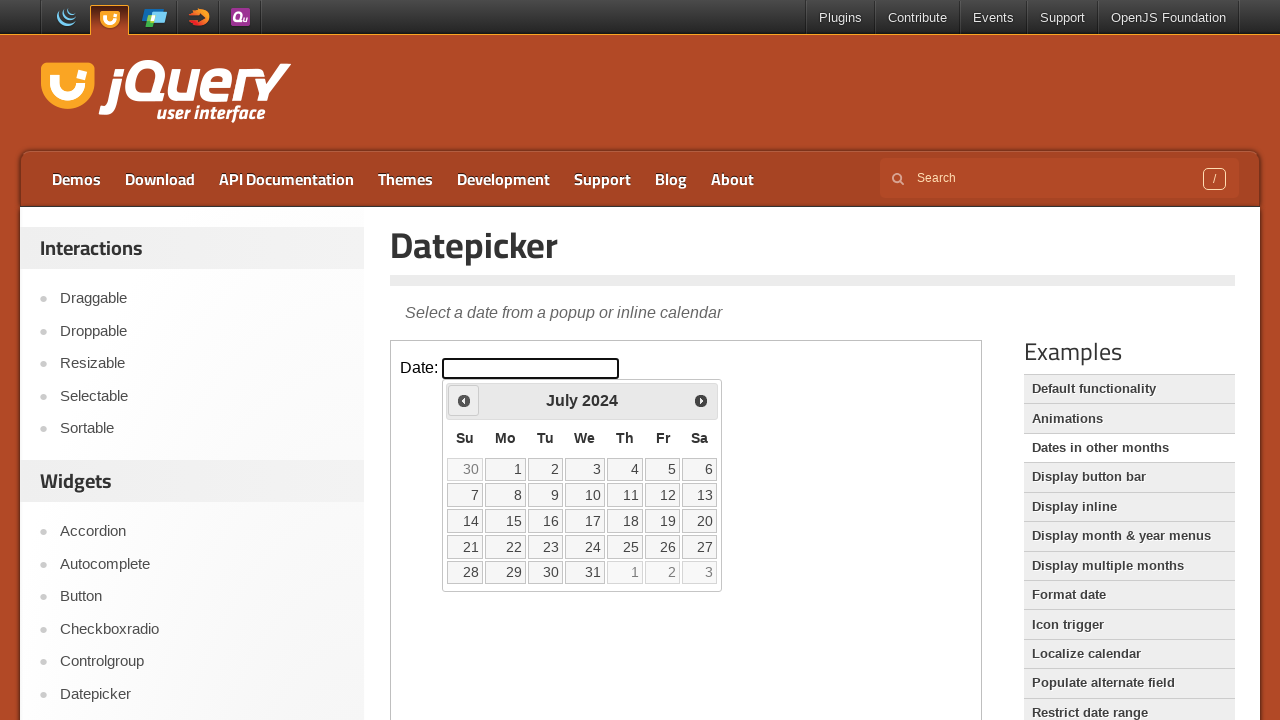

Waited 200ms for calendar to update
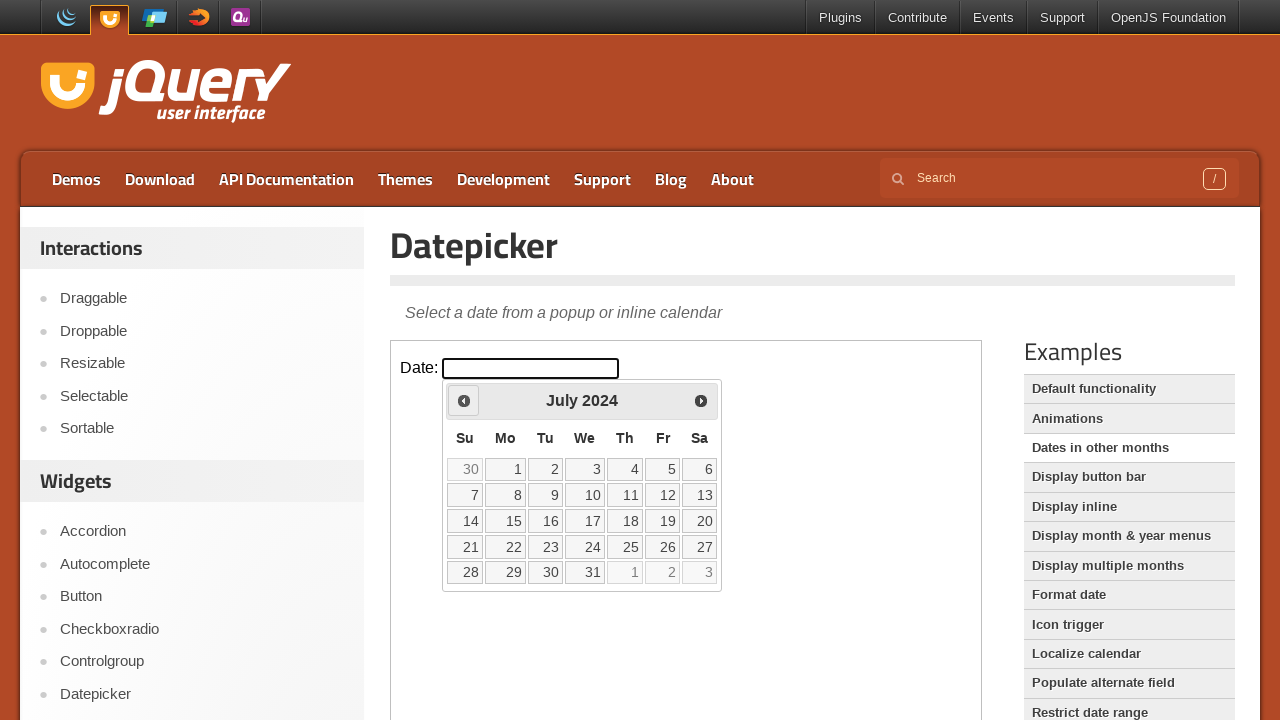

Clicked previous month button to navigate backward (currently at July 2024) at (464, 400) on .demo-frame >> internal:control=enter-frame >> .ui-datepicker-prev
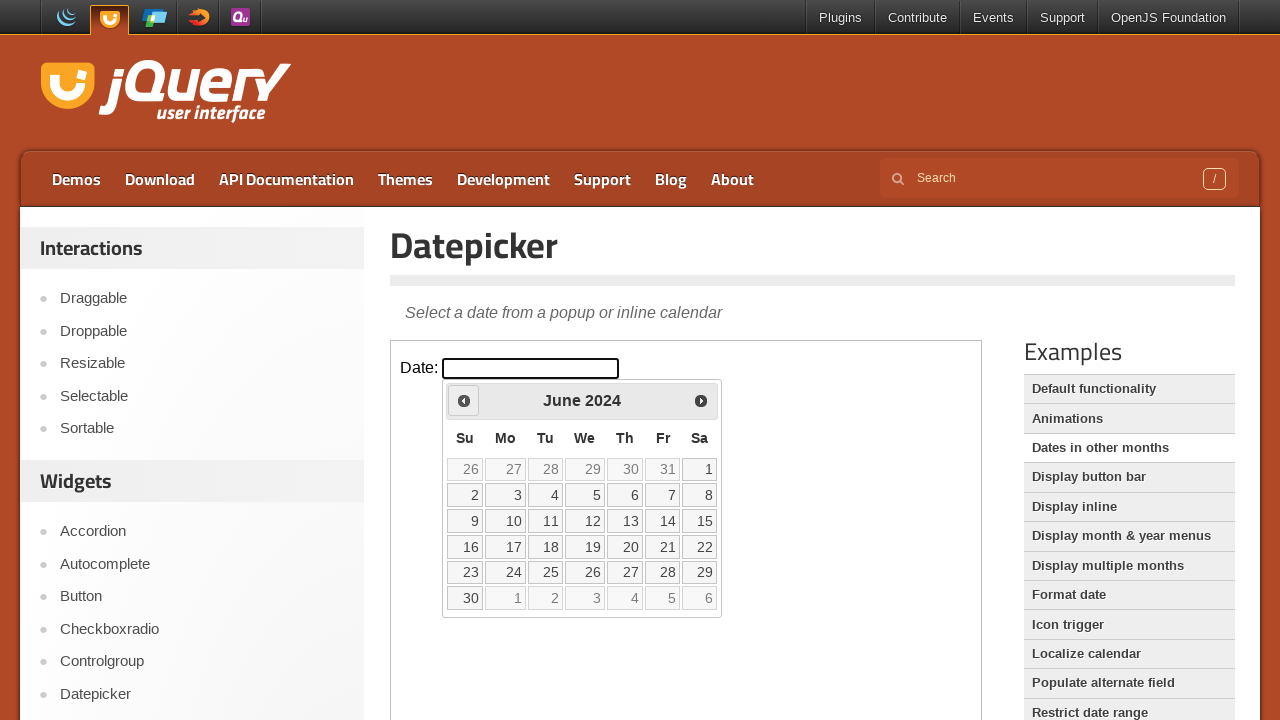

Waited 200ms for calendar to update
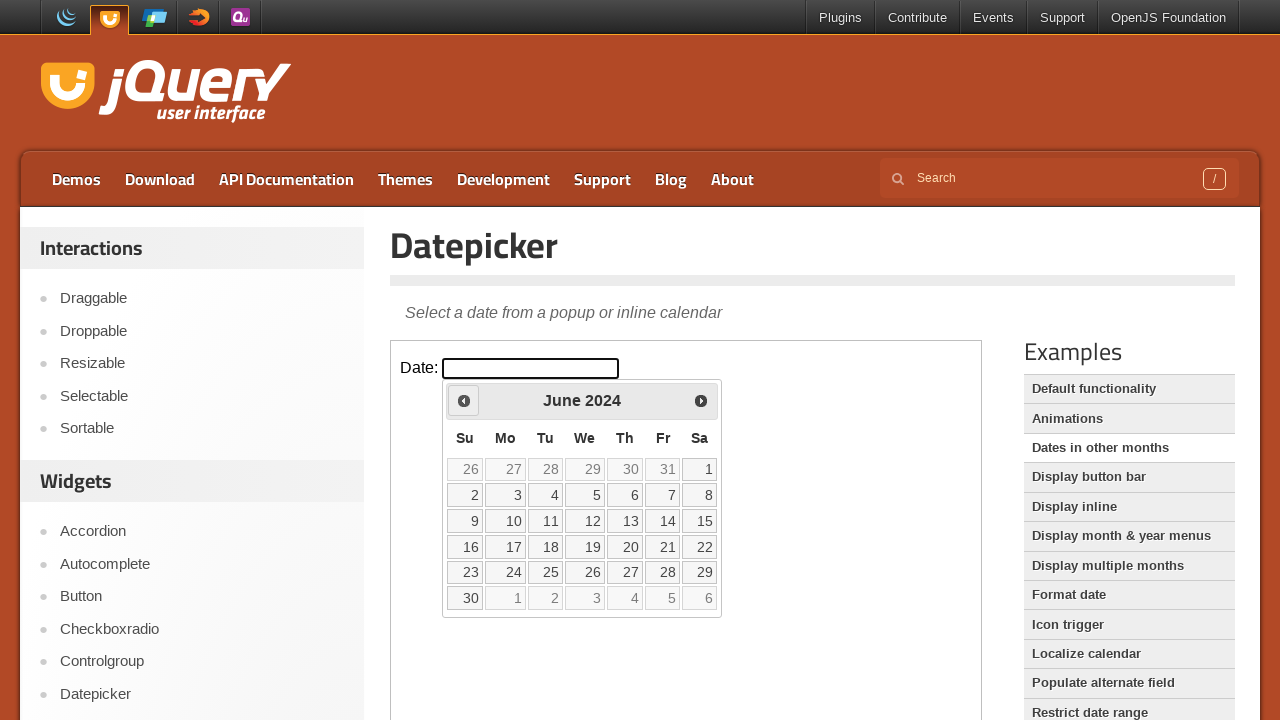

Clicked previous month button to navigate backward (currently at June 2024) at (464, 400) on .demo-frame >> internal:control=enter-frame >> .ui-datepicker-prev
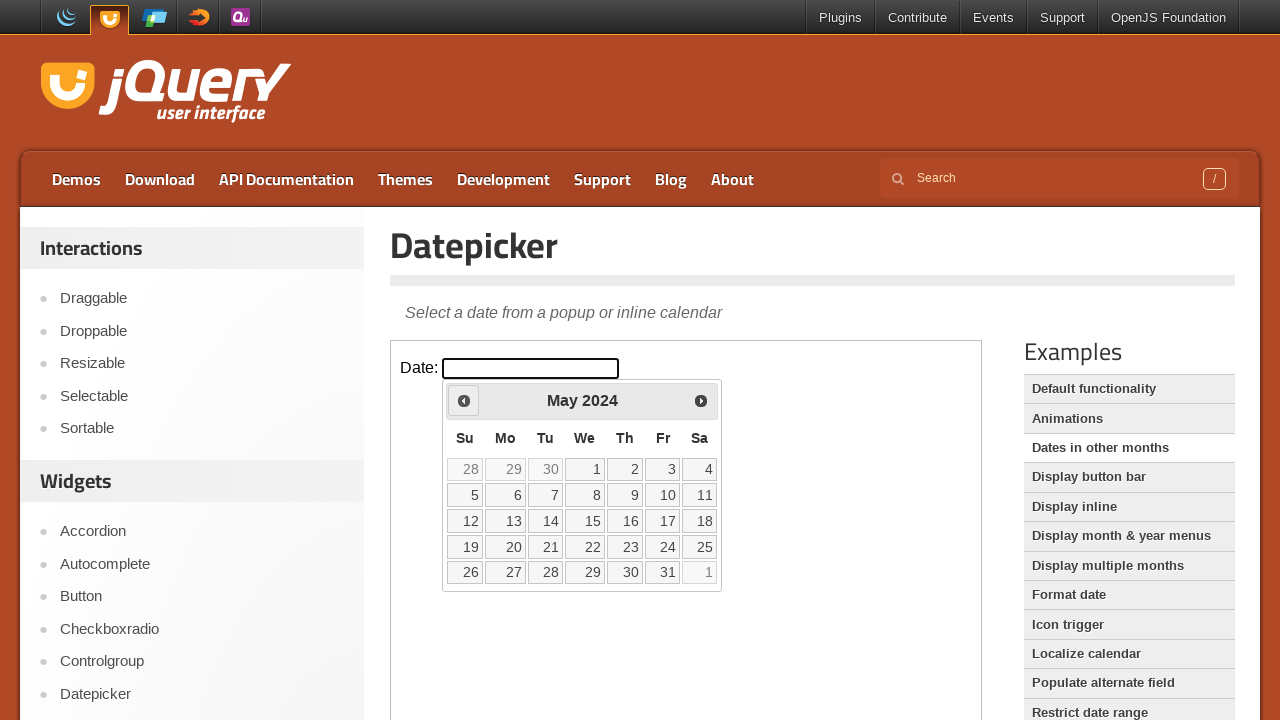

Waited 200ms for calendar to update
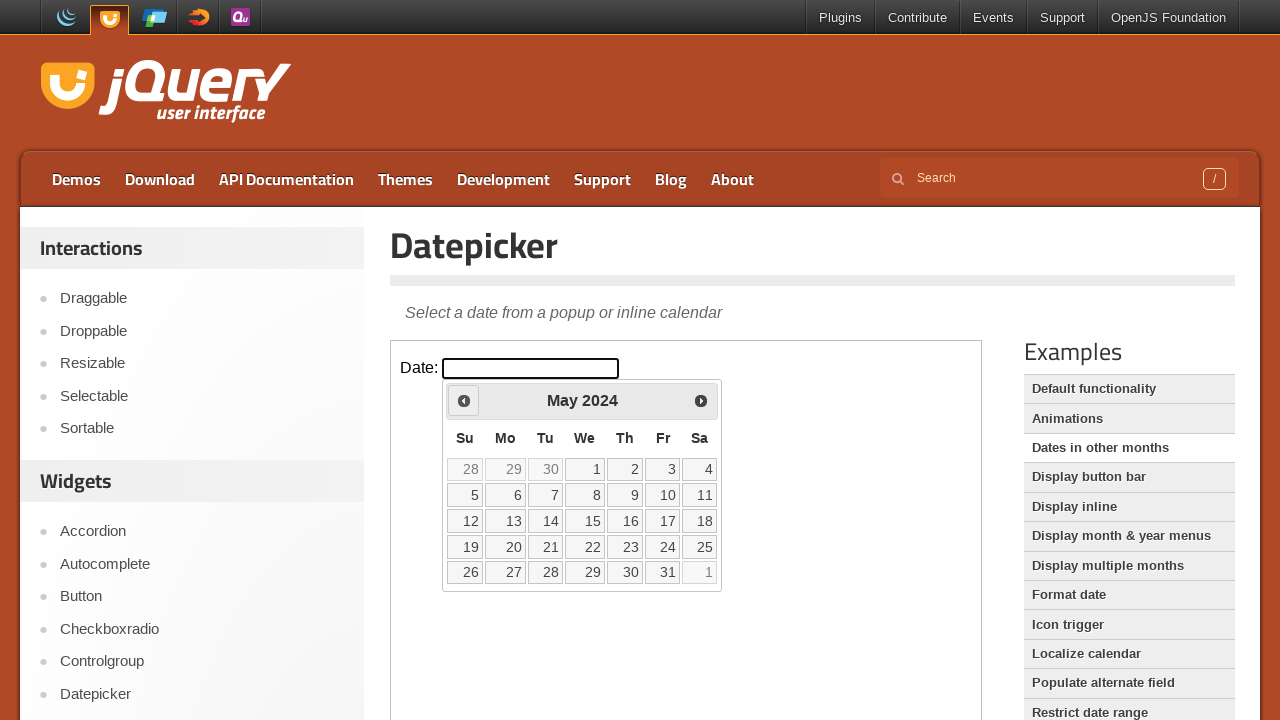

Clicked previous month button to navigate backward (currently at May 2024) at (464, 400) on .demo-frame >> internal:control=enter-frame >> .ui-datepicker-prev
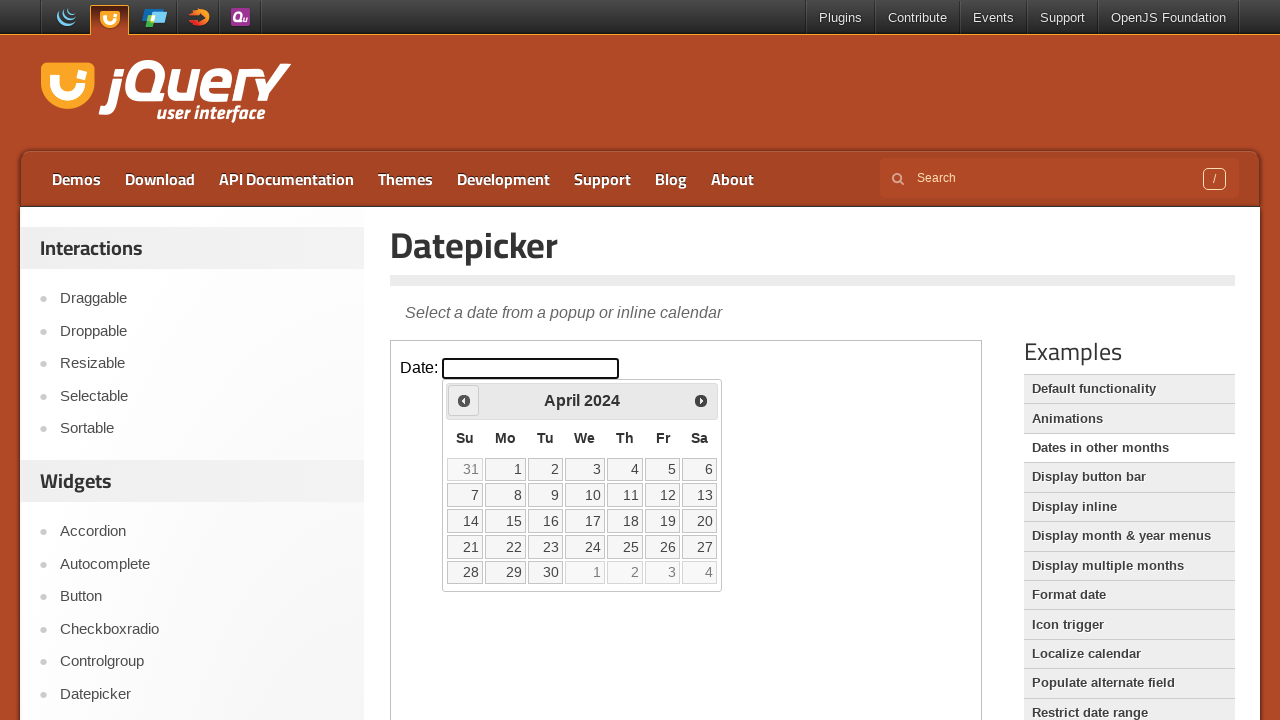

Waited 200ms for calendar to update
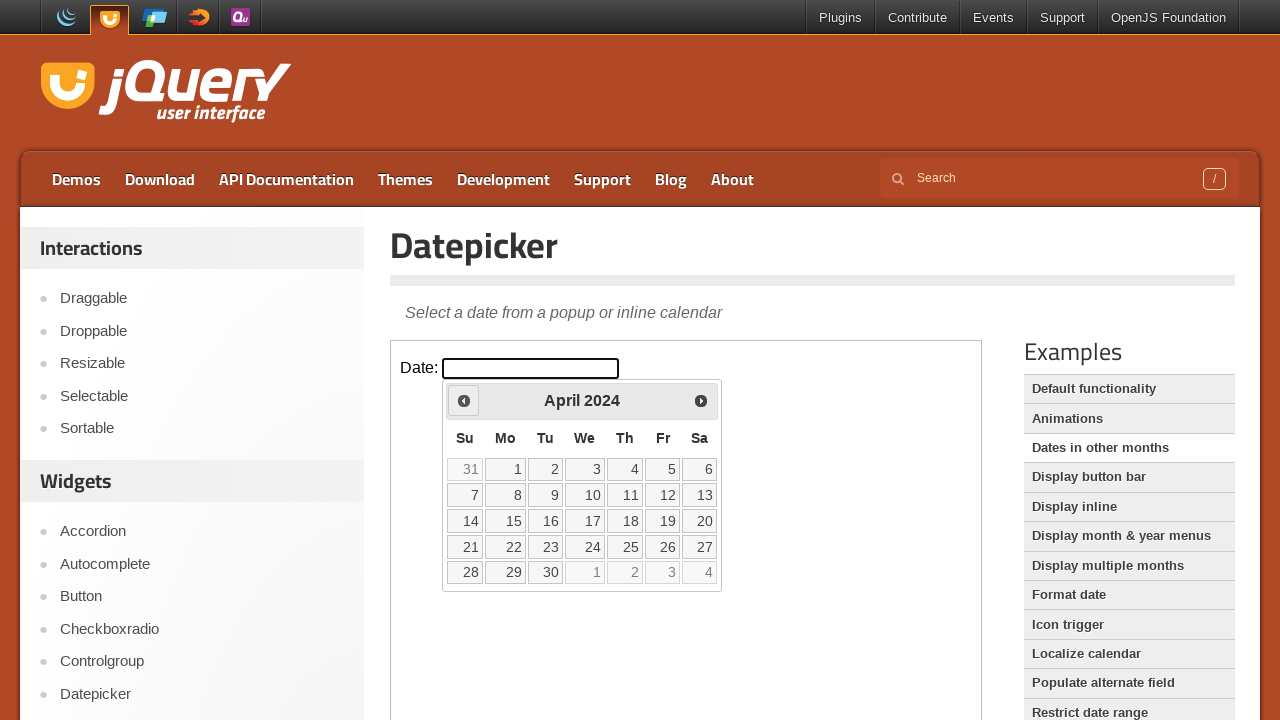

Clicked previous month button to navigate backward (currently at April 2024) at (464, 400) on .demo-frame >> internal:control=enter-frame >> .ui-datepicker-prev
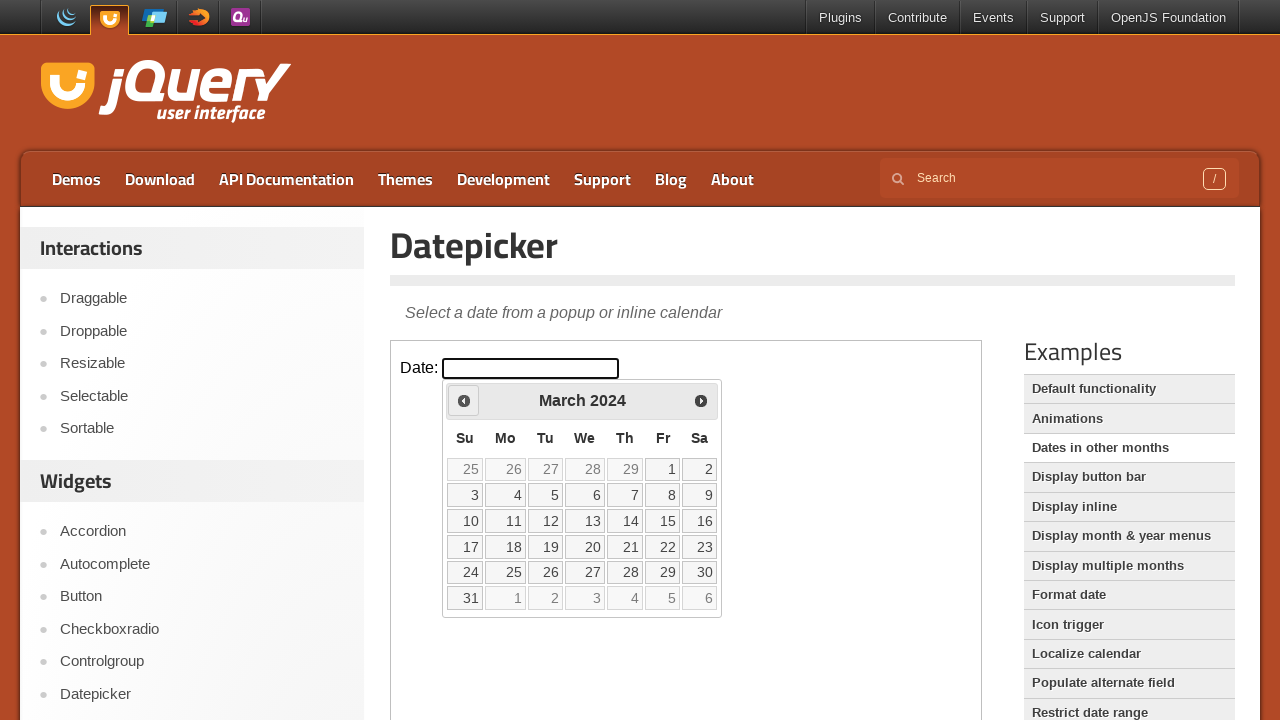

Waited 200ms for calendar to update
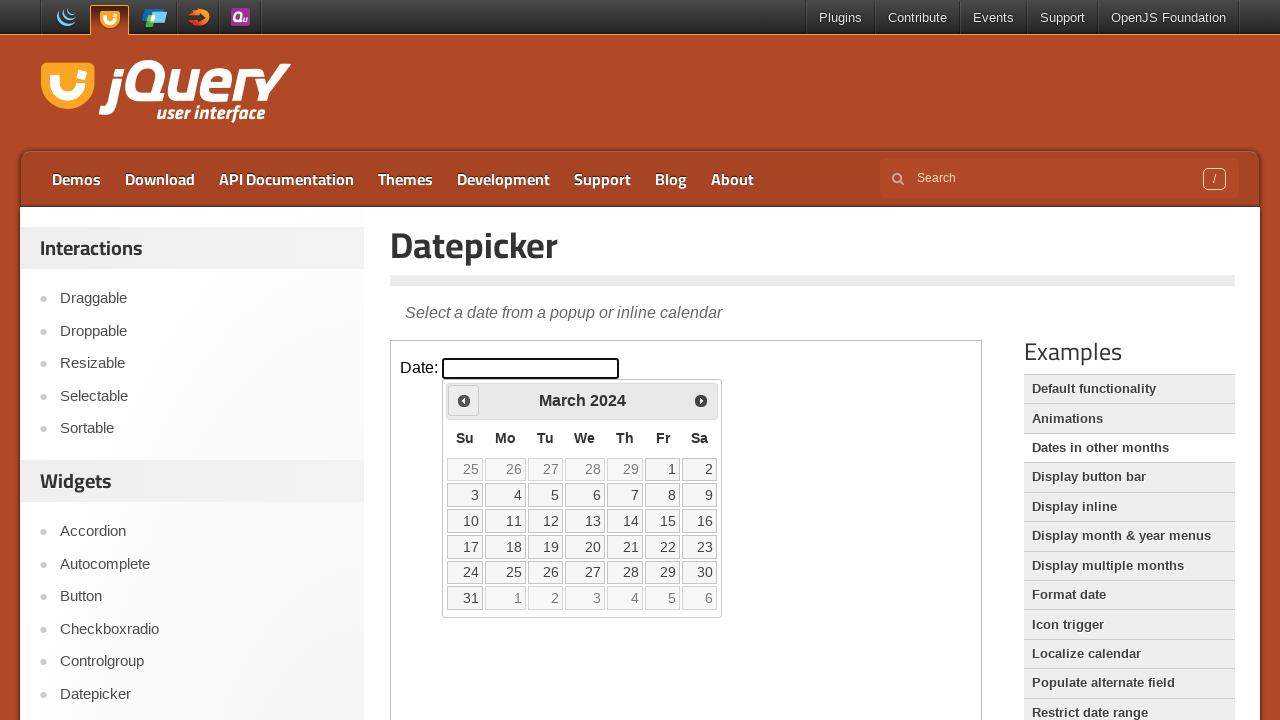

Clicked previous month button to navigate backward (currently at March 2024) at (464, 400) on .demo-frame >> internal:control=enter-frame >> .ui-datepicker-prev
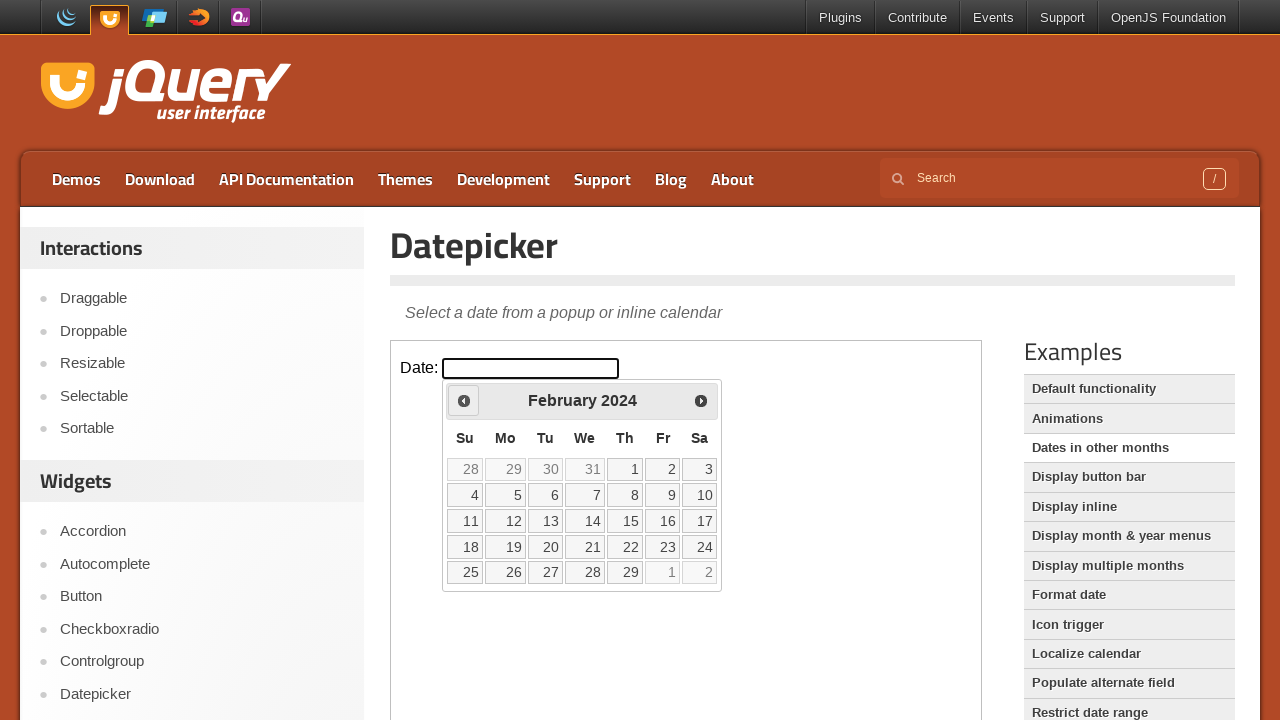

Waited 200ms for calendar to update
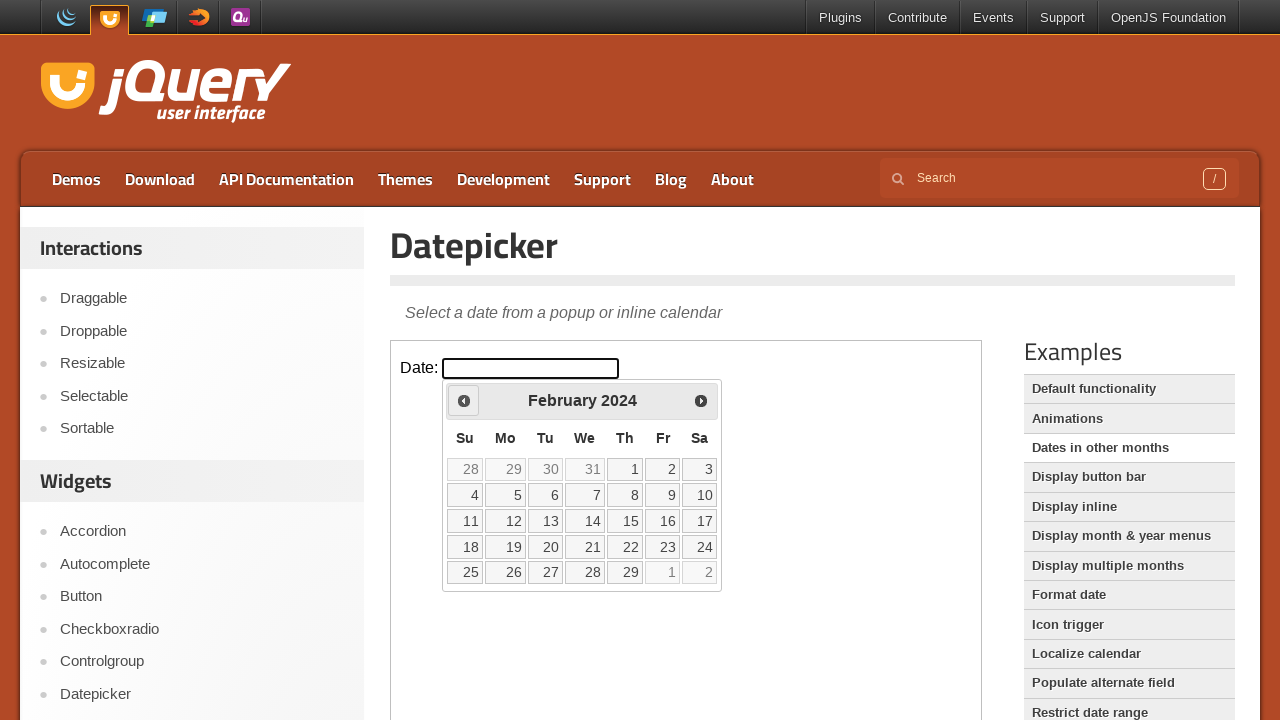

Clicked on day 15 in the calendar at (625, 521) on .demo-frame >> internal:control=enter-frame >> .ui-datepicker-calendar td[data-m
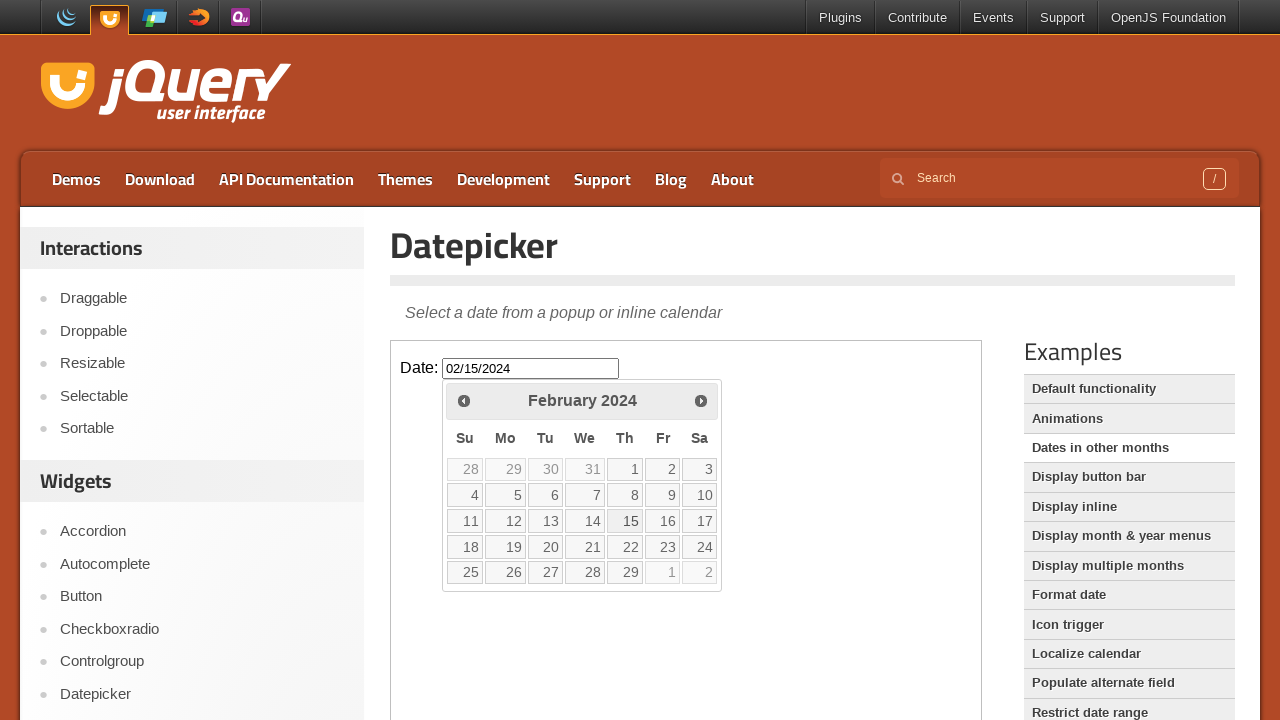

Waited 500ms for date selection to be processed
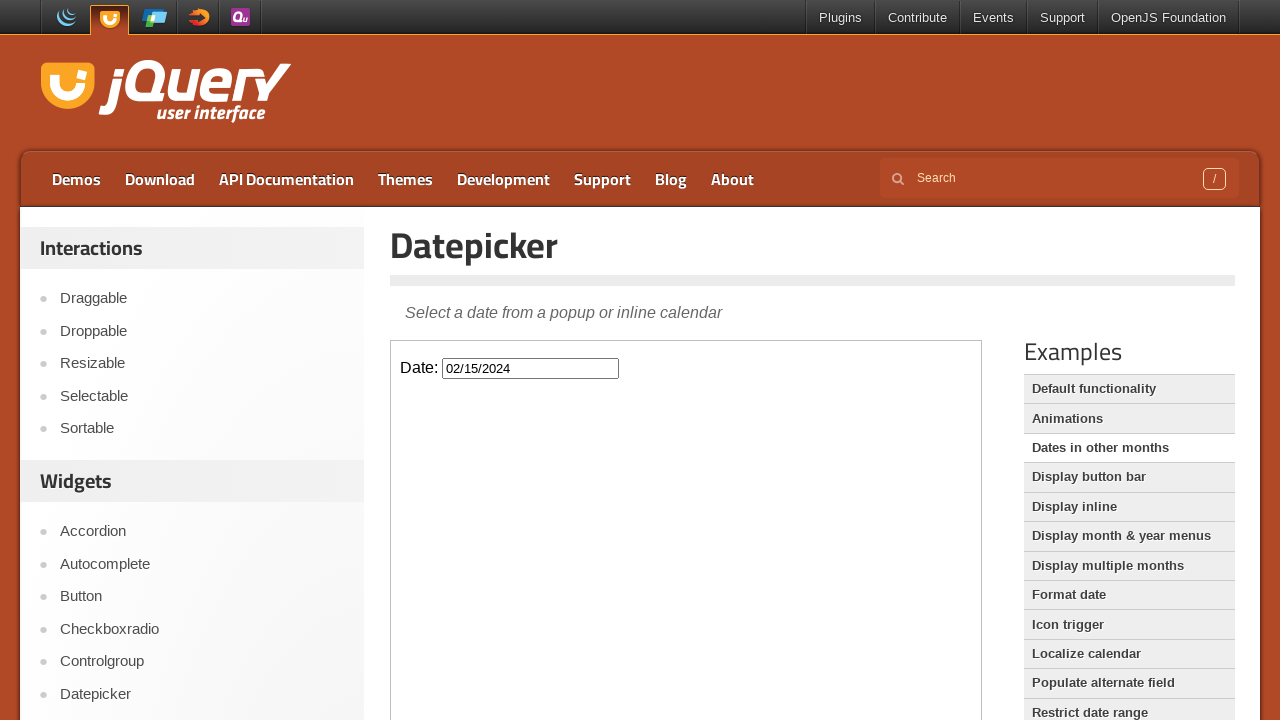

Retrieved selected date from input field: 02/15/2024
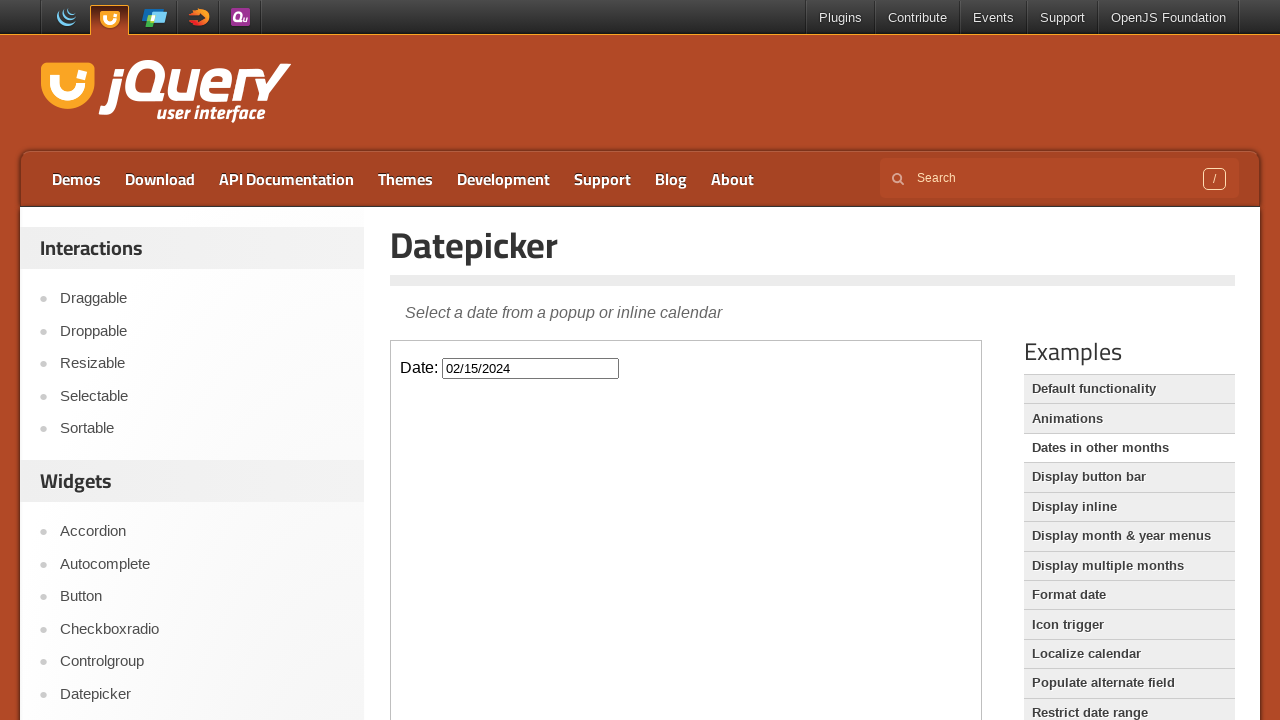

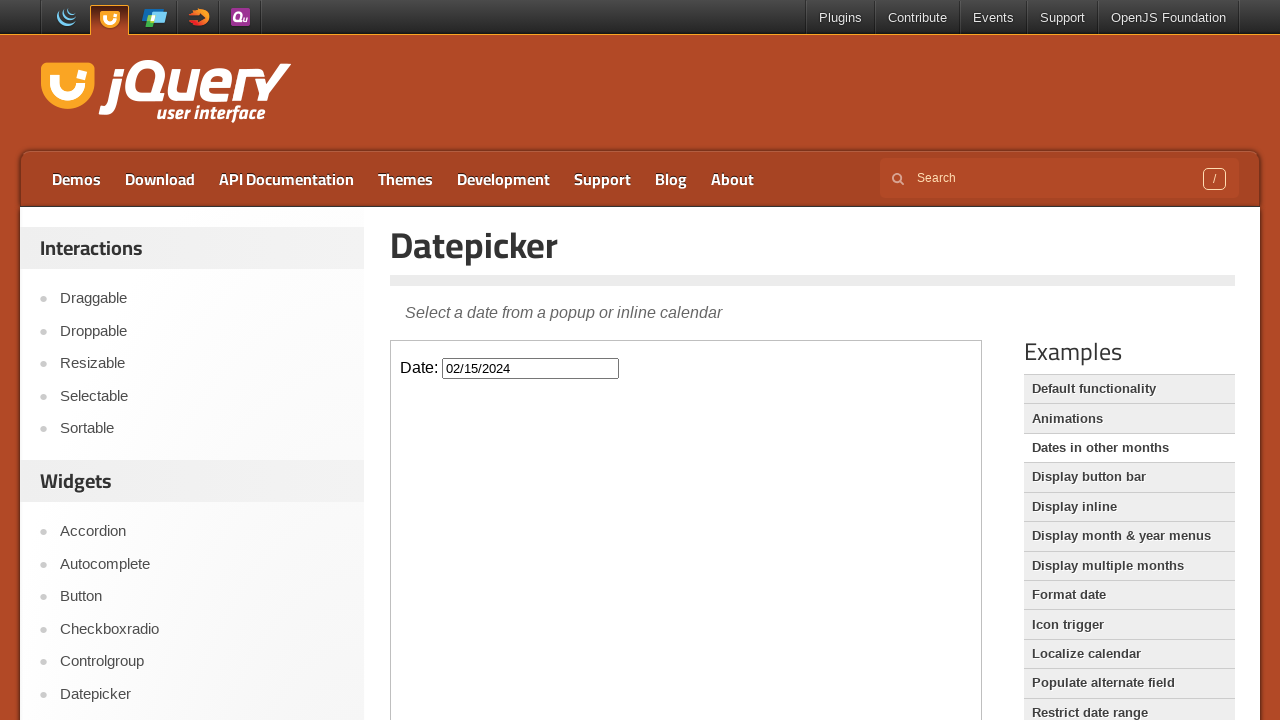